Automates playing the "1 to 50" clicking game by clicking on numbered divs sequentially from 1 to 50

Starting URL: http://zzzscore.com/1to50/en/

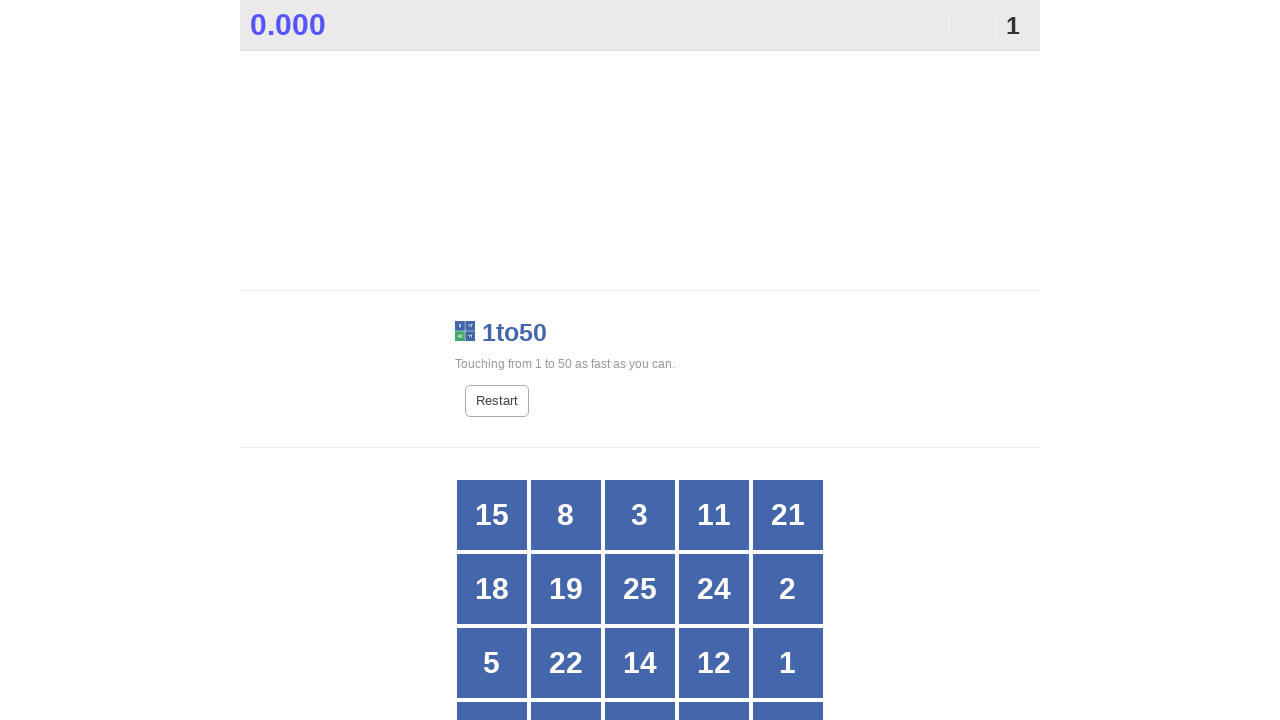

Navigated to 1 to 50 game page
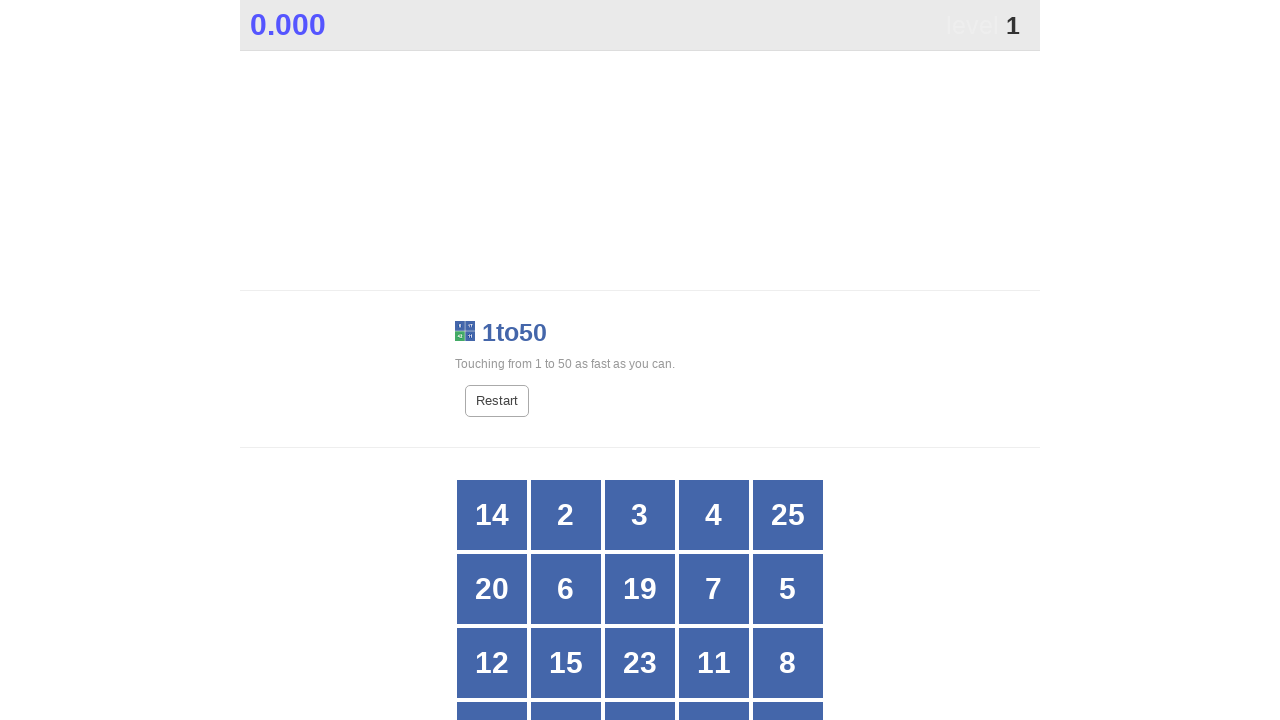

Clicked on number 1 at (714, 361) on //div[text()=1]
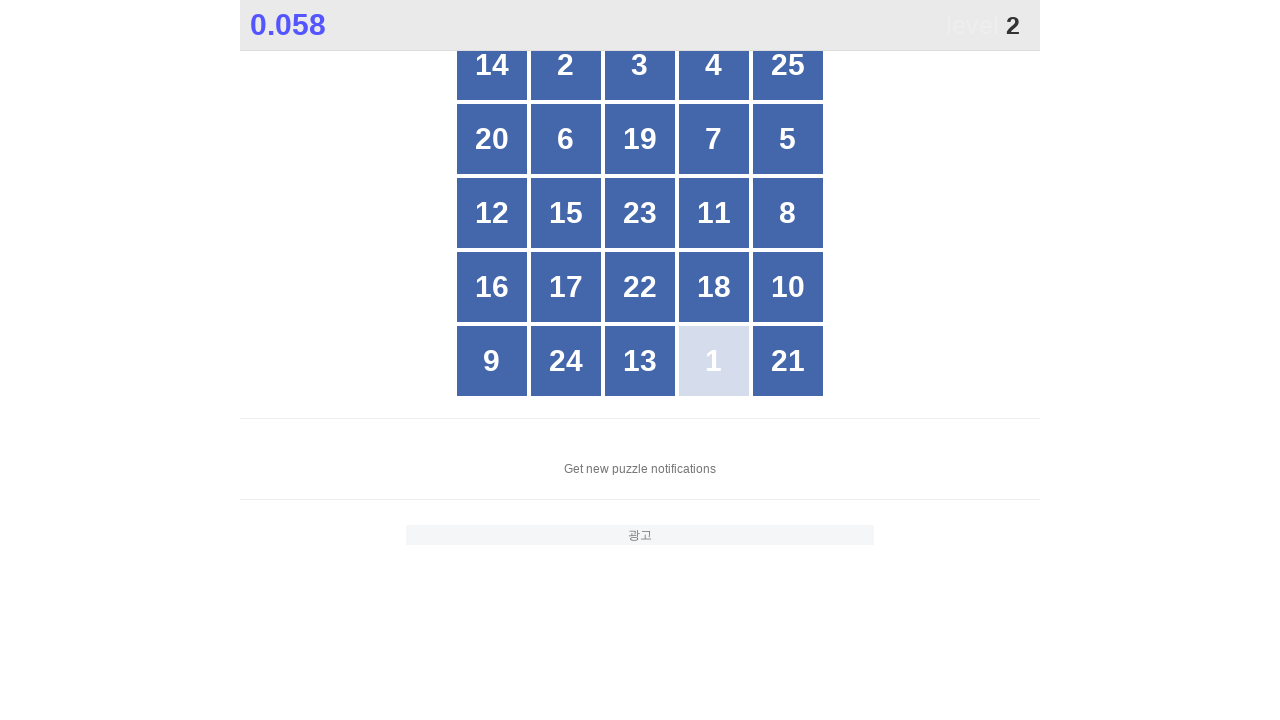

Clicked on number 2 at (566, 65) on //div[text()=2]
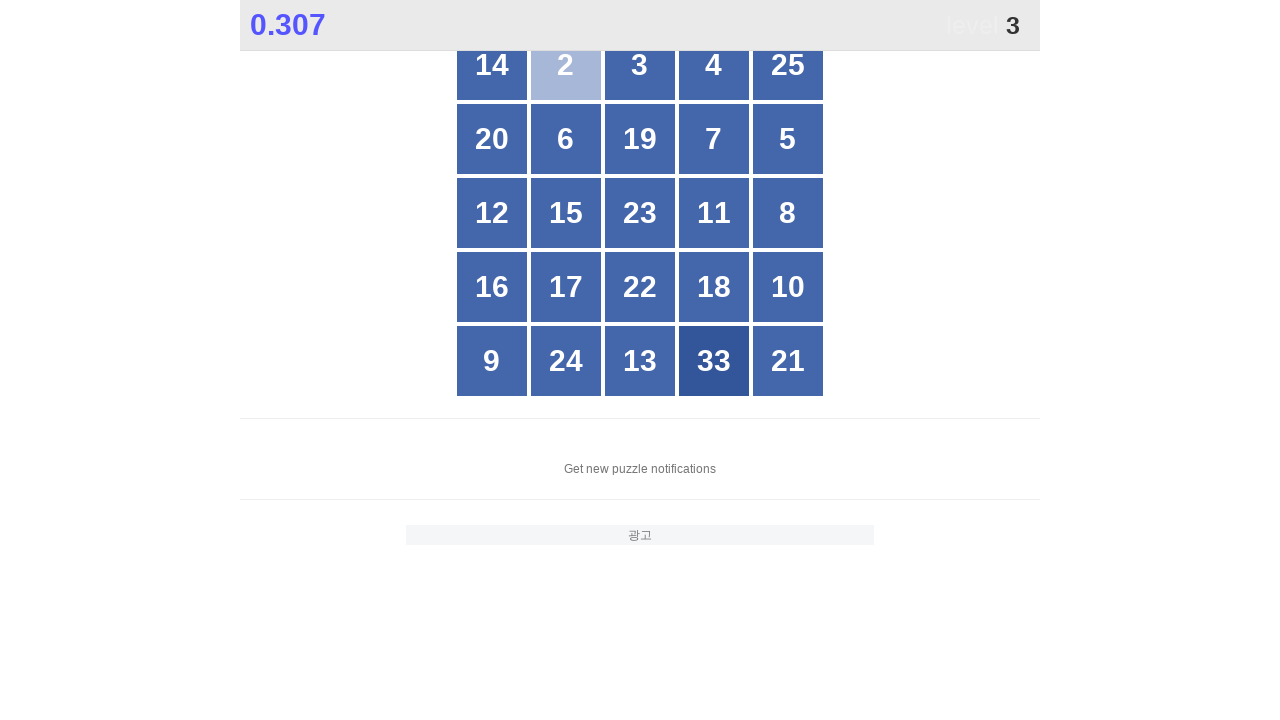

Clicked on number 3 at (640, 65) on //div[text()=3]
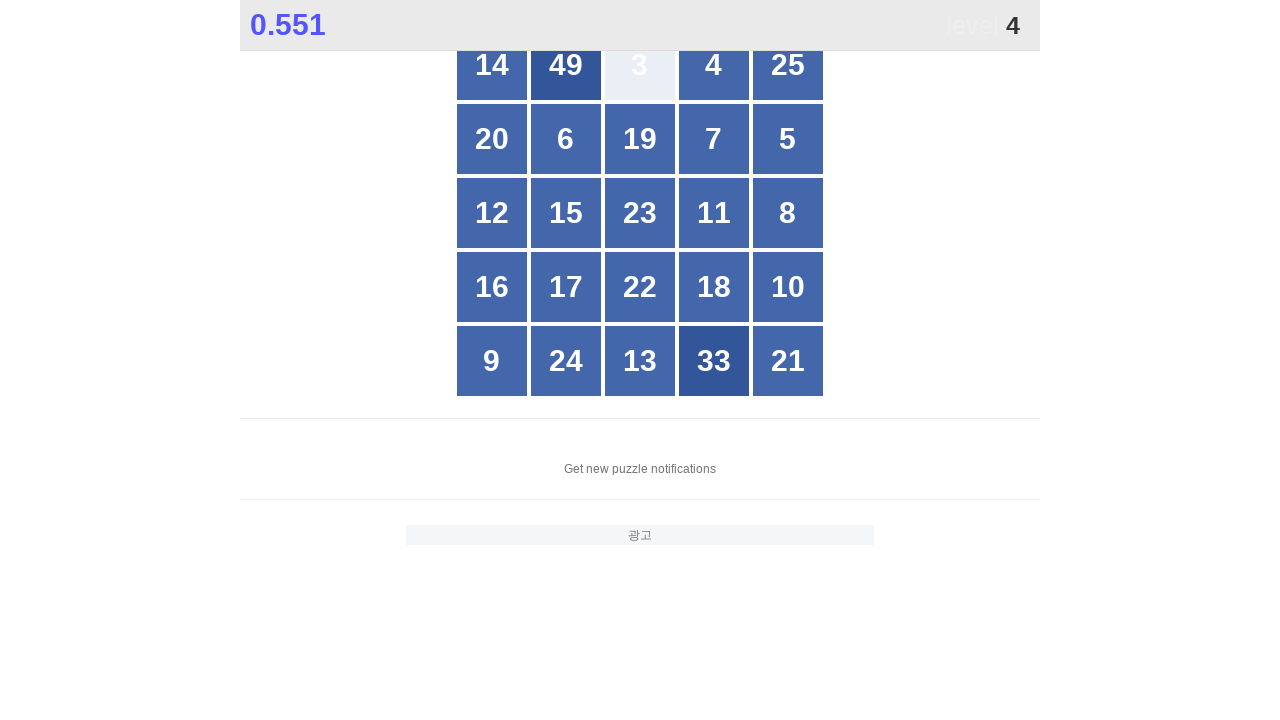

Clicked on number 4 at (714, 65) on //div[text()=4]
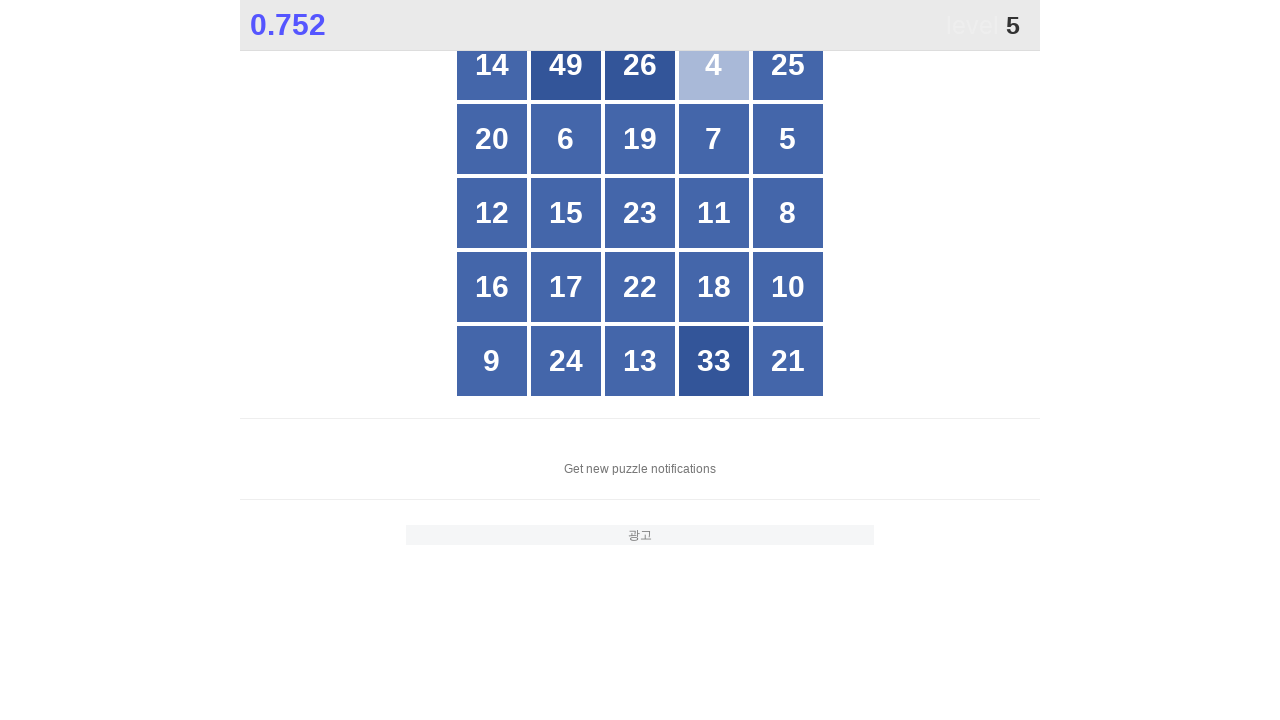

Clicked on number 5 at (788, 139) on //div[text()=5]
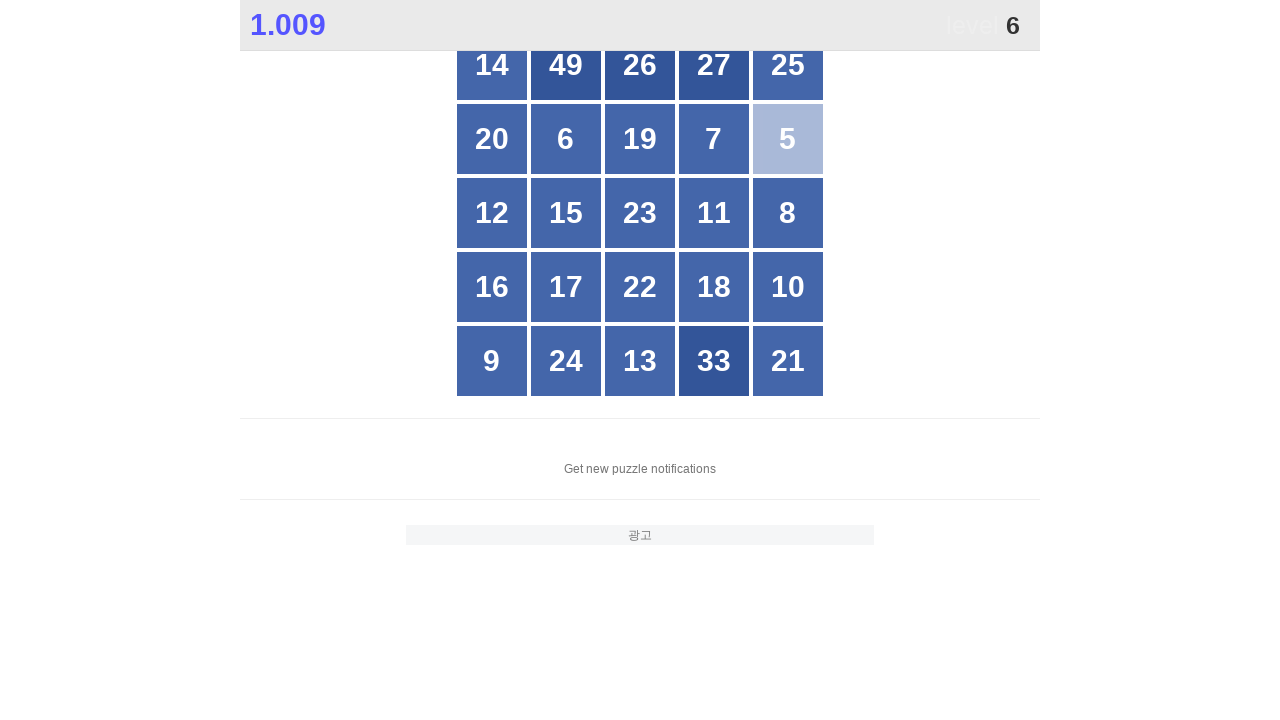

Clicked on number 6 at (566, 139) on //div[text()=6]
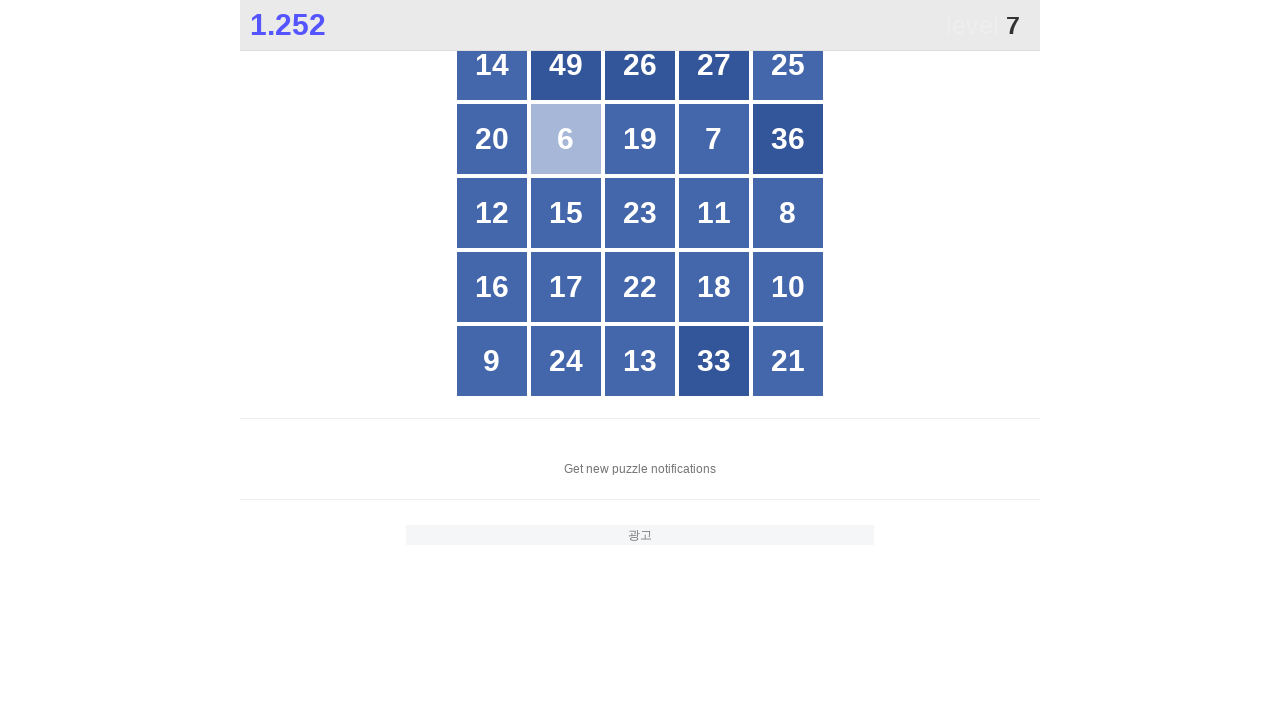

Clicked on number 7 at (714, 139) on //div[text()=7]
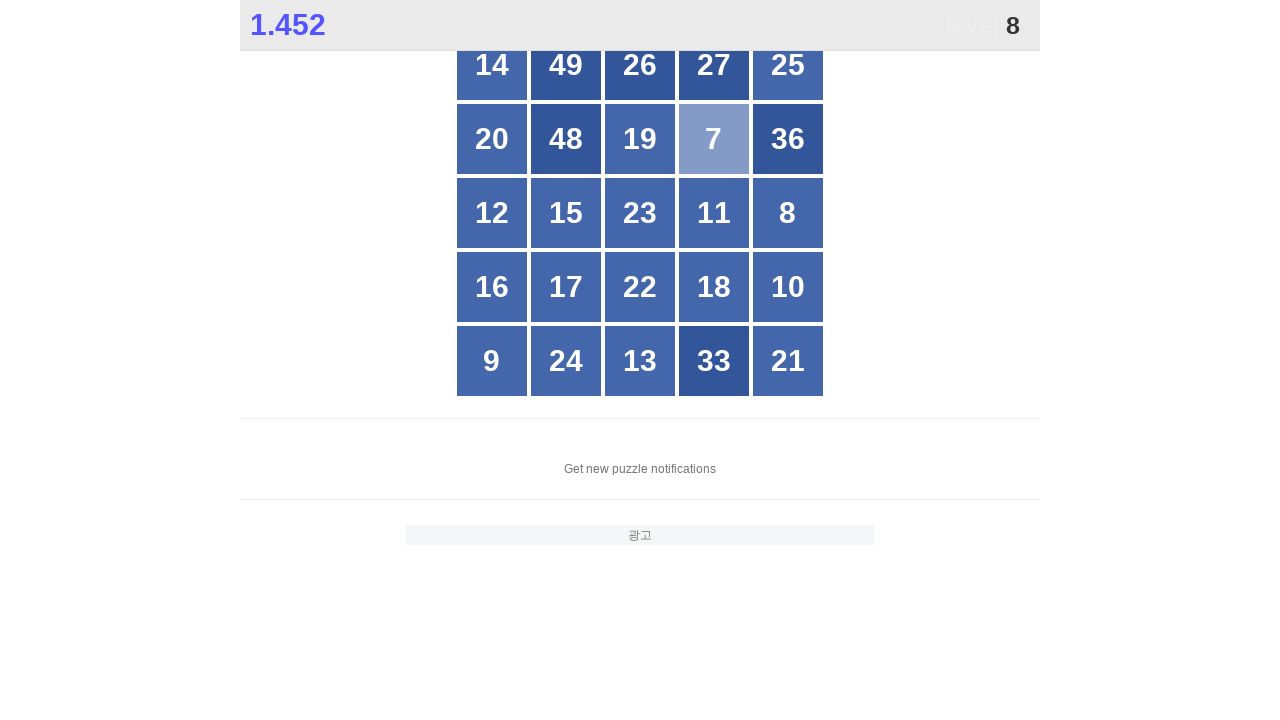

Clicked on number 8 at (788, 213) on //div[text()=8]
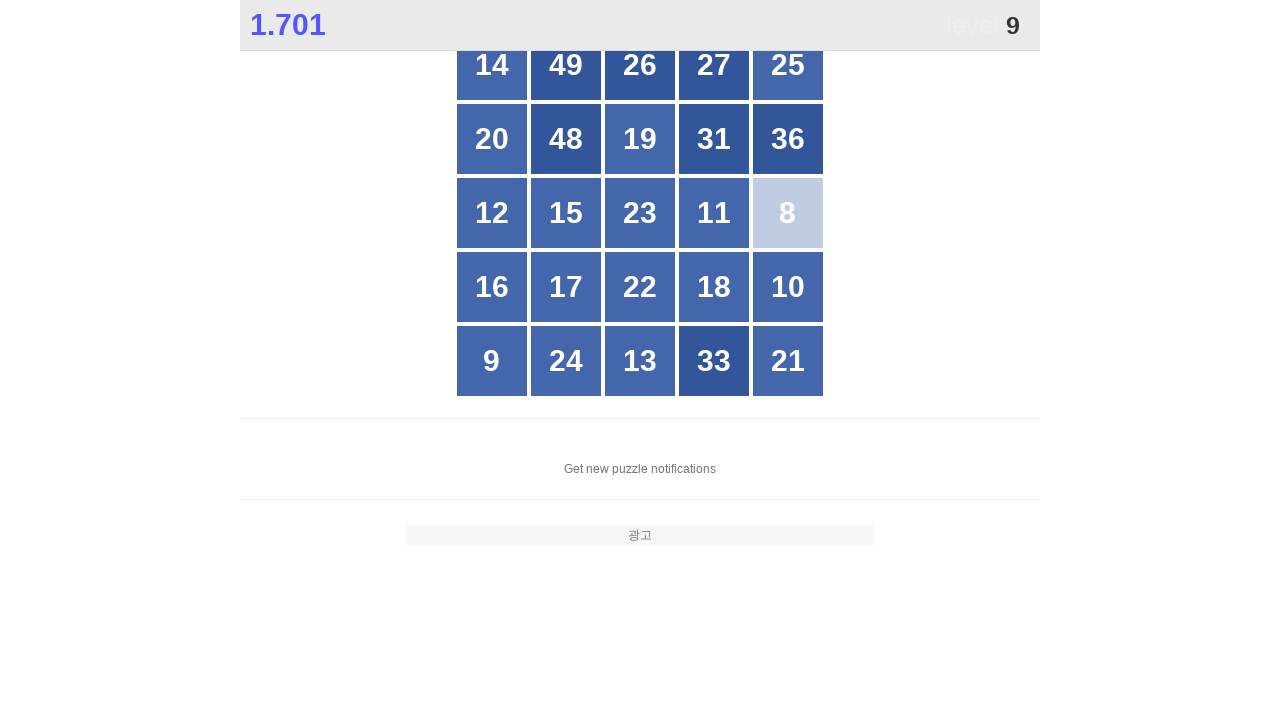

Clicked on number 9 at (492, 361) on //div[text()=9]
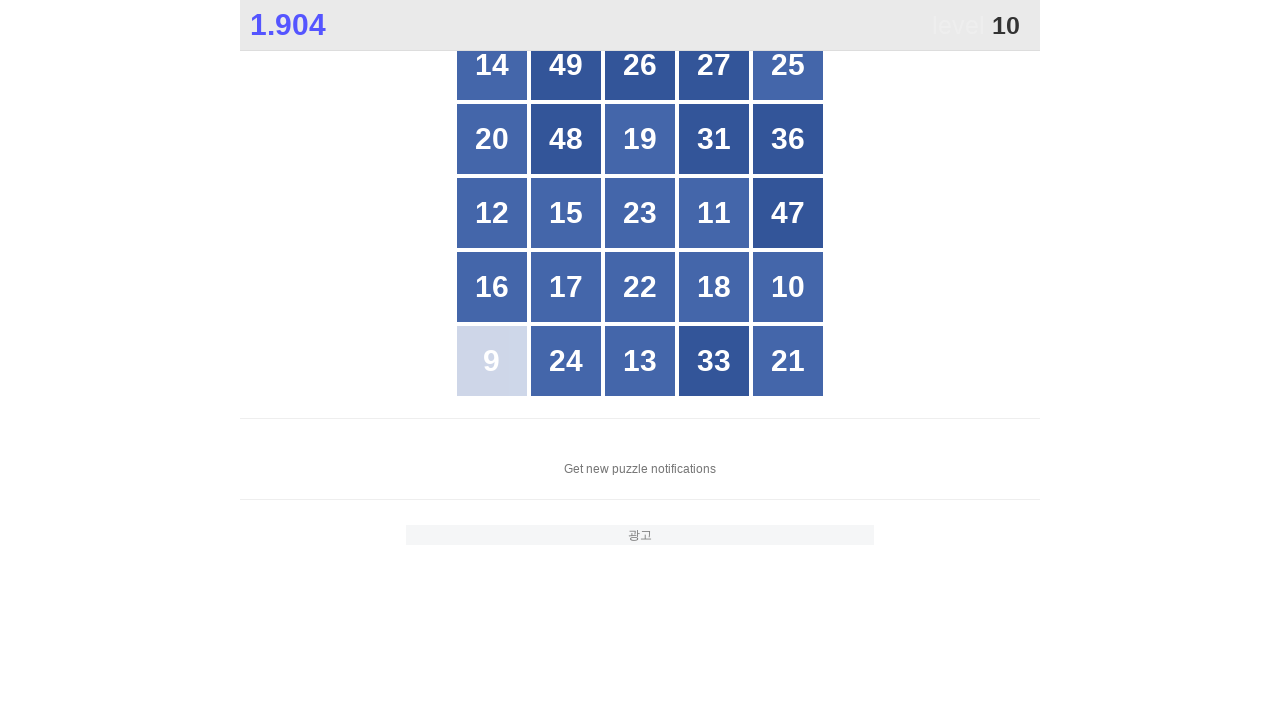

Clicked on number 10 at (788, 287) on //div[text()=10]
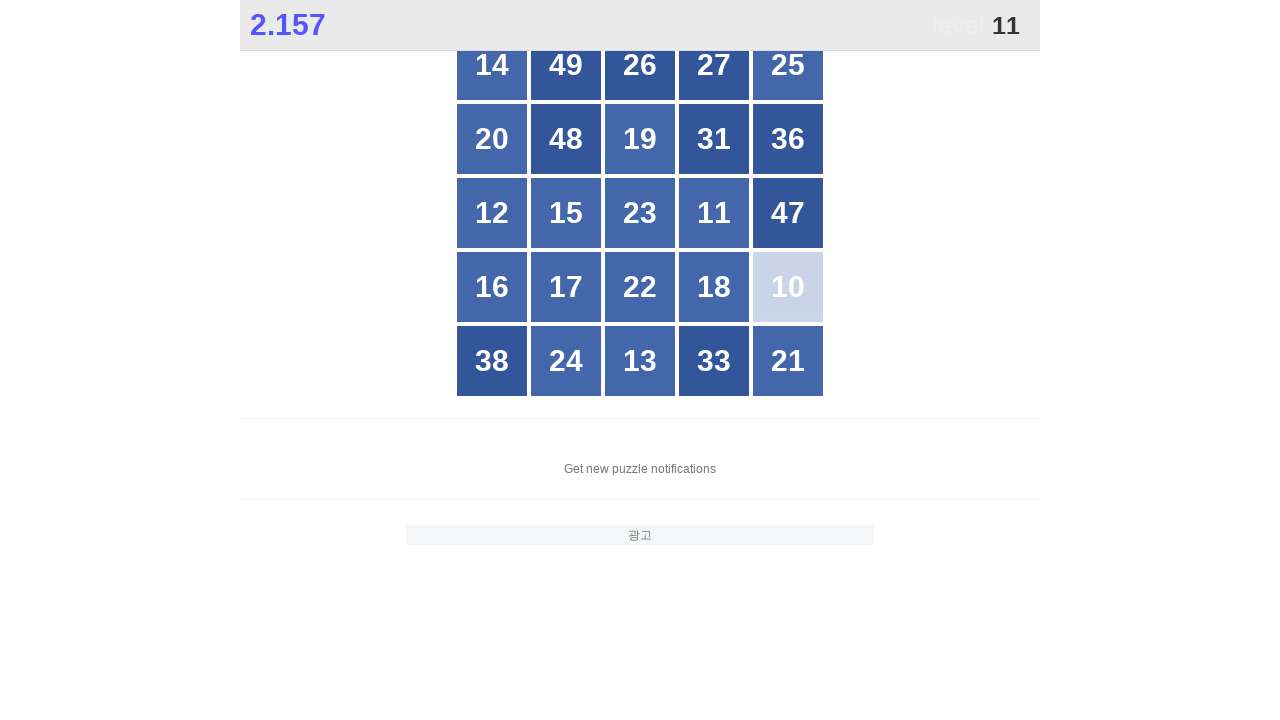

Clicked on number 11 at (714, 213) on //div[text()=11]
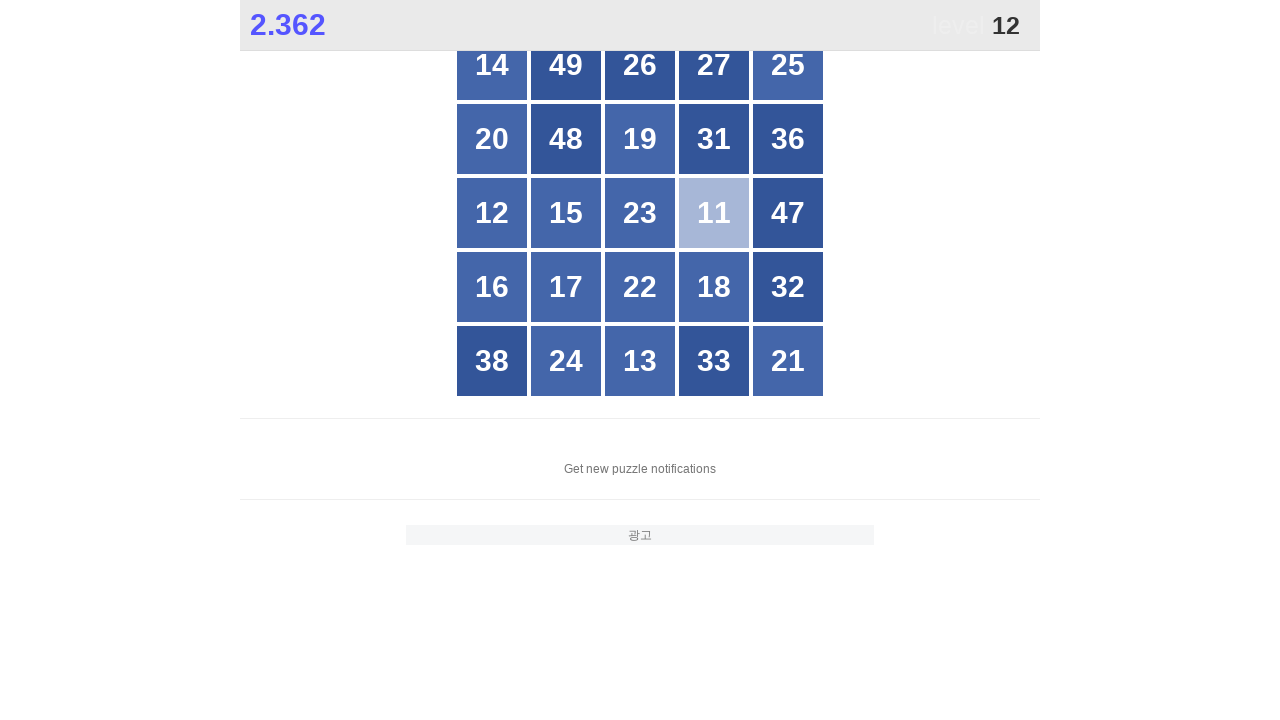

Clicked on number 12 at (492, 213) on //div[text()=12]
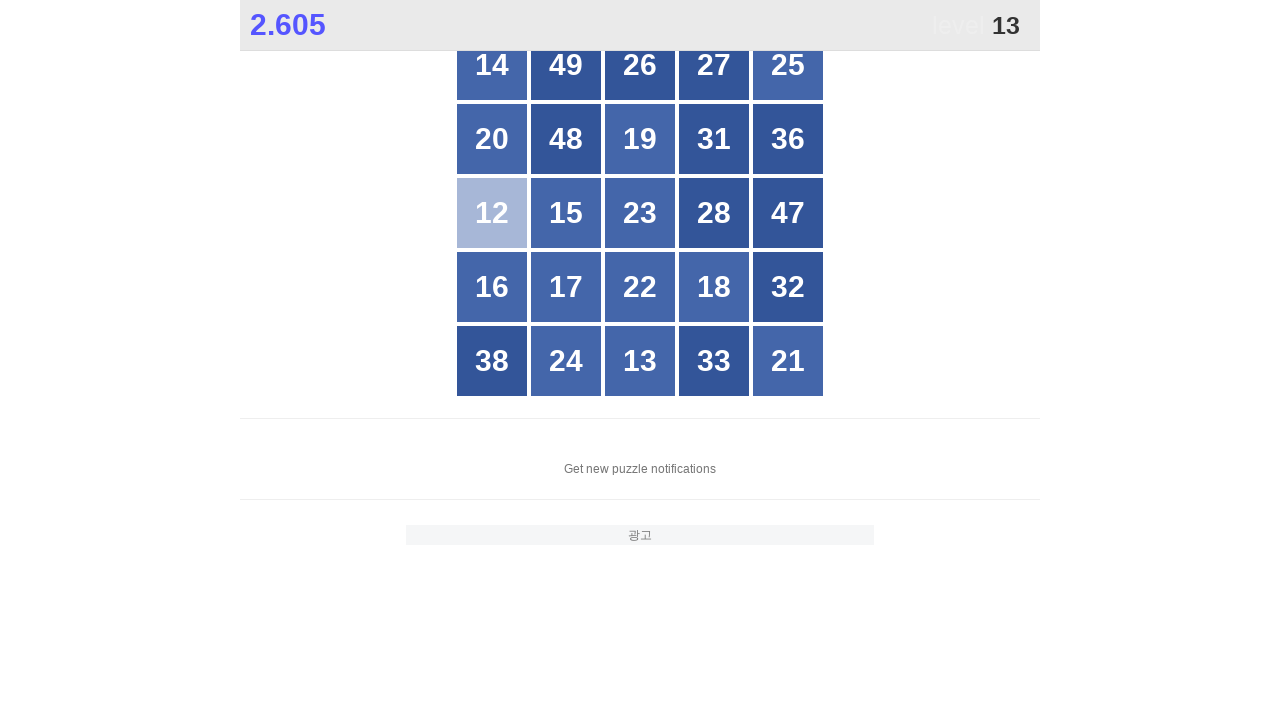

Clicked on number 13 at (640, 361) on //div[text()=13]
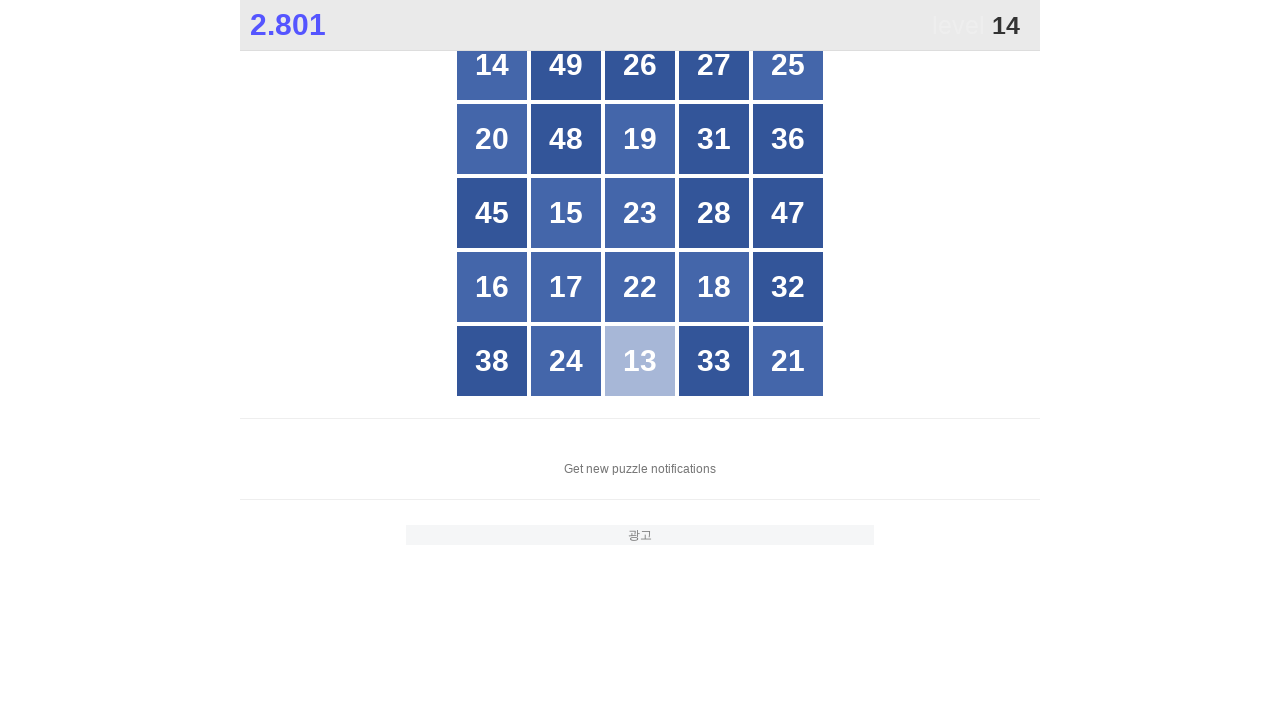

Clicked on number 14 at (492, 65) on //div[text()=14]
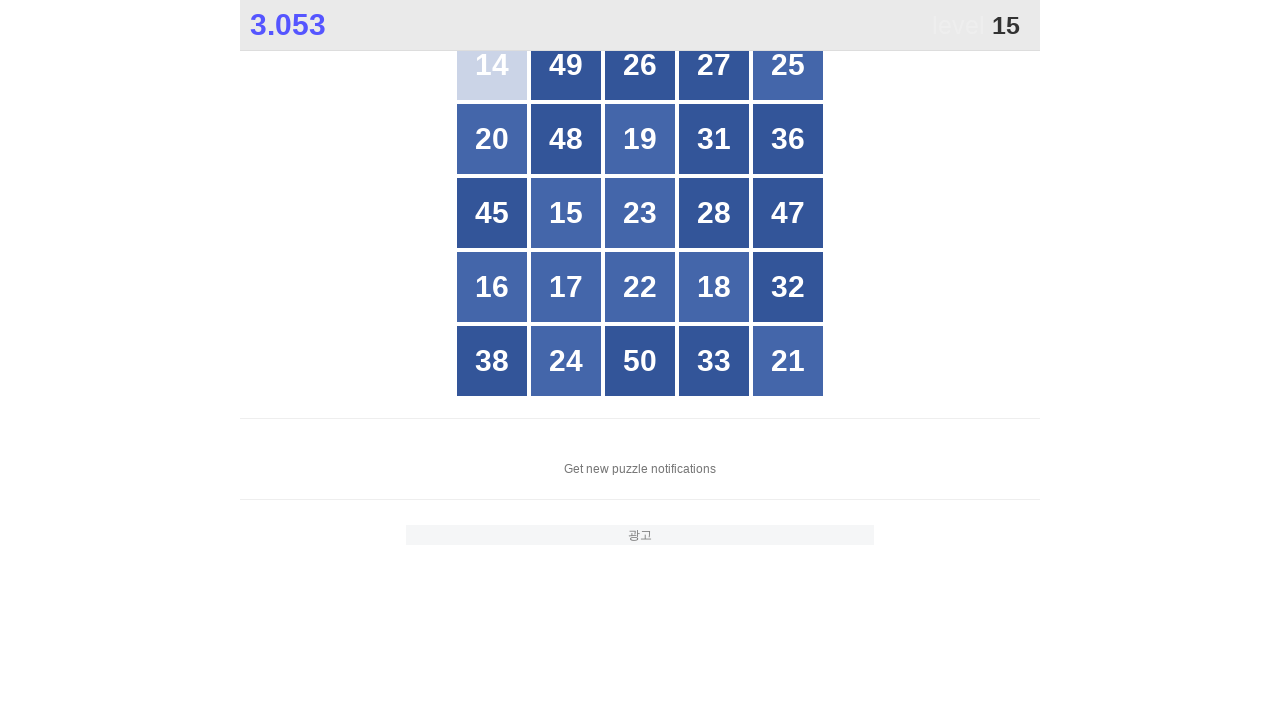

Clicked on number 15 at (566, 213) on //div[text()=15]
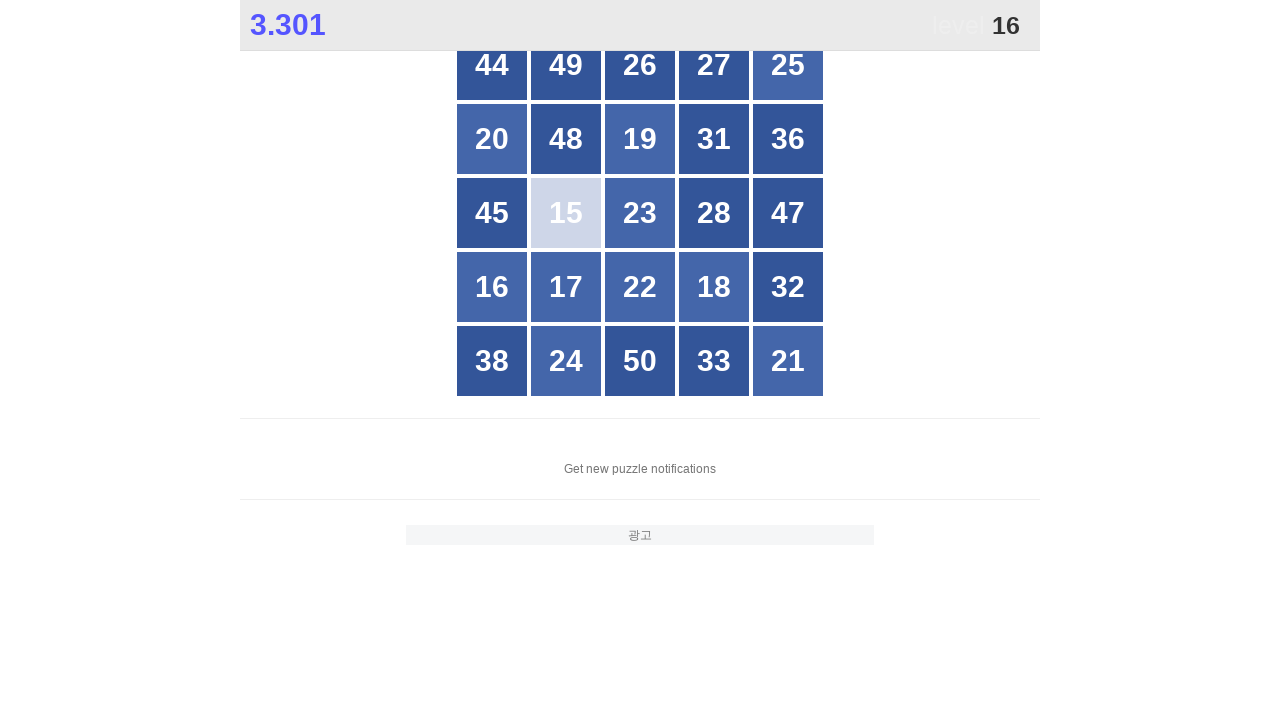

Clicked on number 16 at (492, 287) on //div[text()=16]
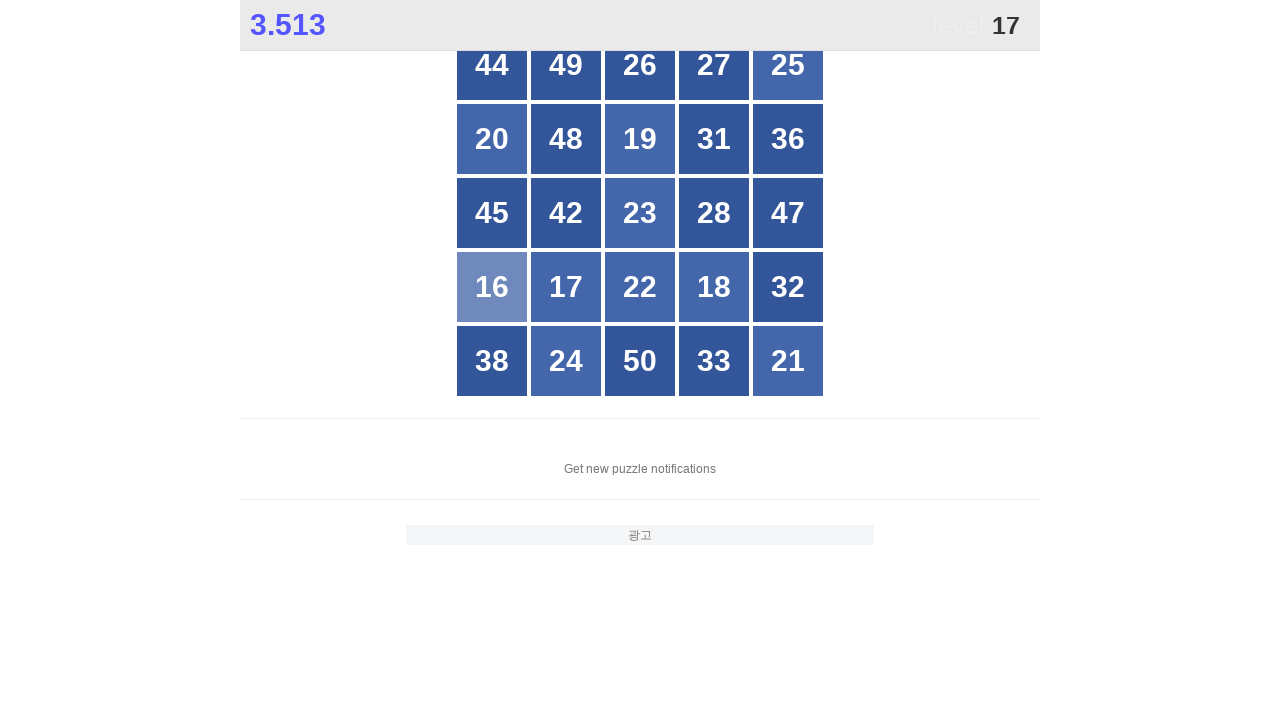

Clicked on number 17 at (566, 287) on //div[text()=17]
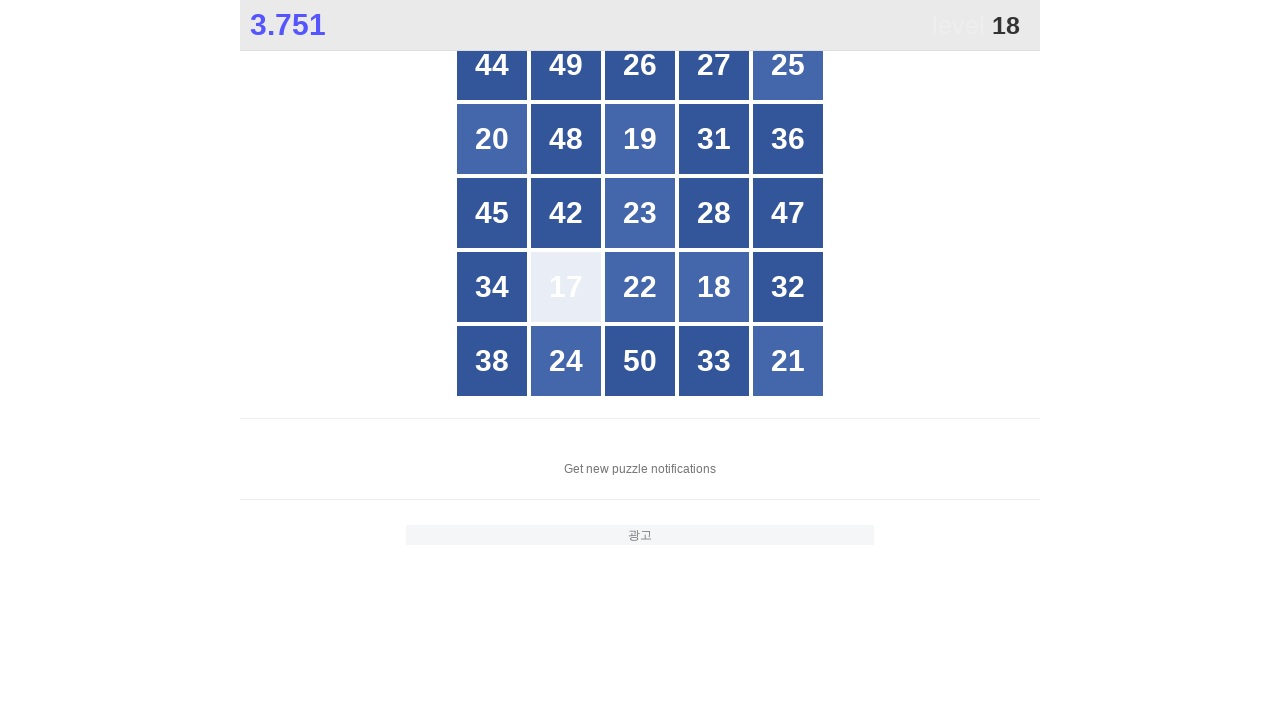

Clicked on number 18 at (714, 287) on //div[text()=18]
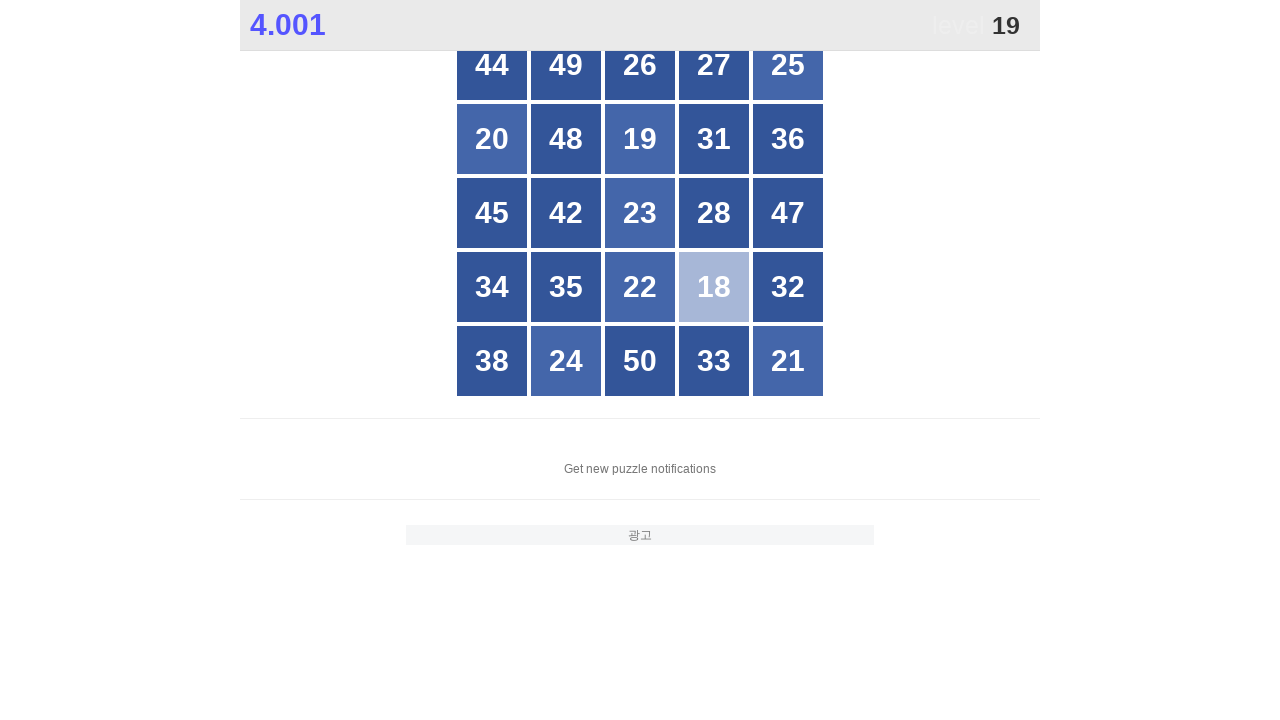

Clicked on number 19 at (640, 139) on //div[text()=19]
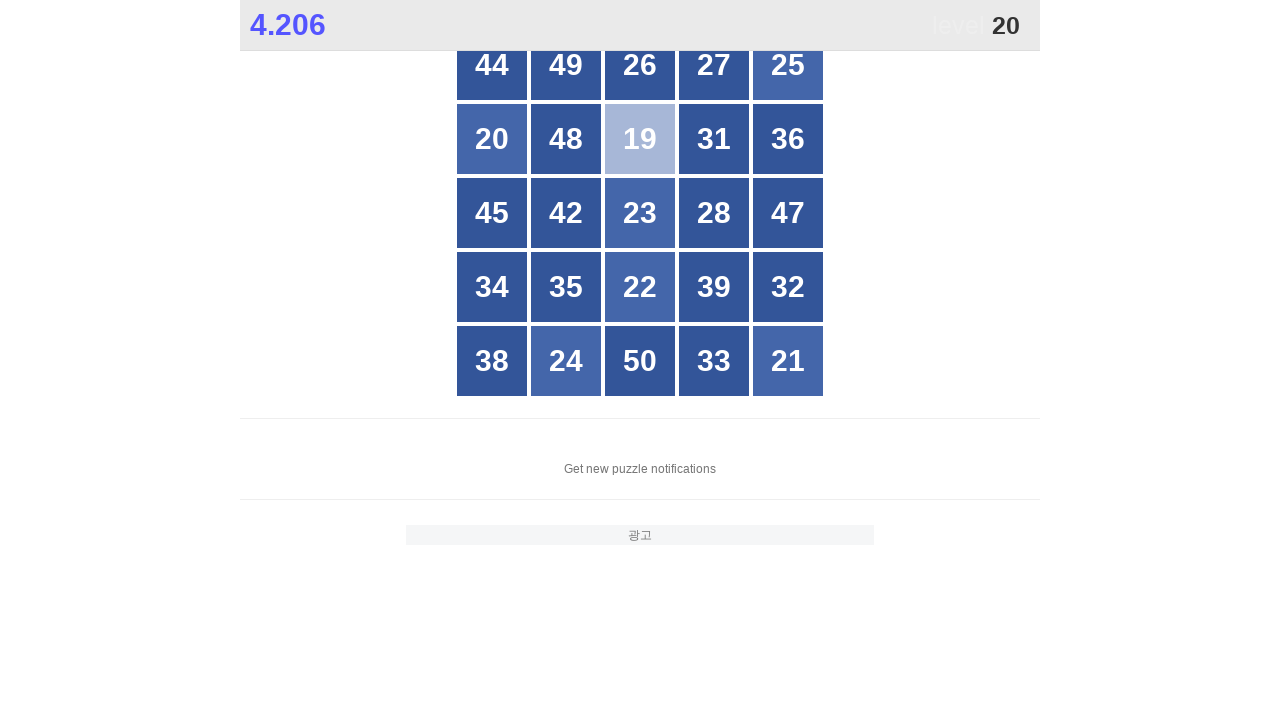

Clicked on number 20 at (492, 139) on //div[text()=20]
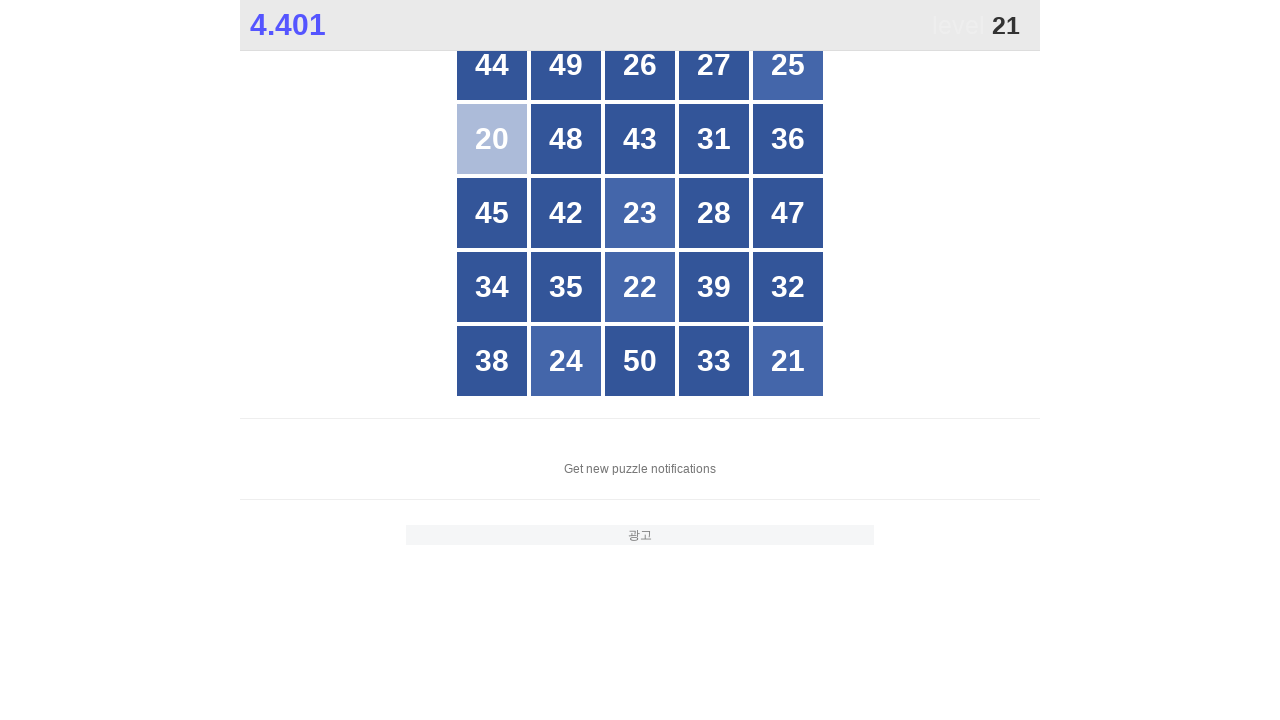

Clicked on number 21 at (788, 361) on //div[text()=21]
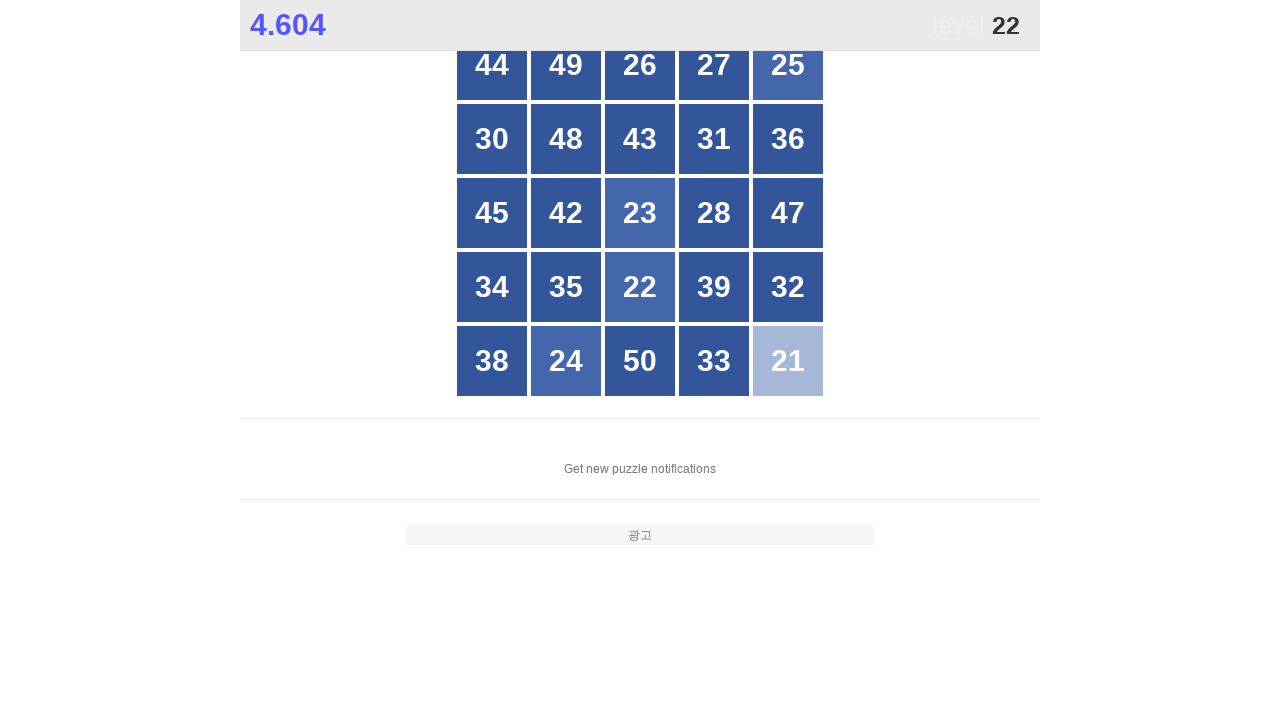

Clicked on number 22 at (640, 287) on //div[text()=22]
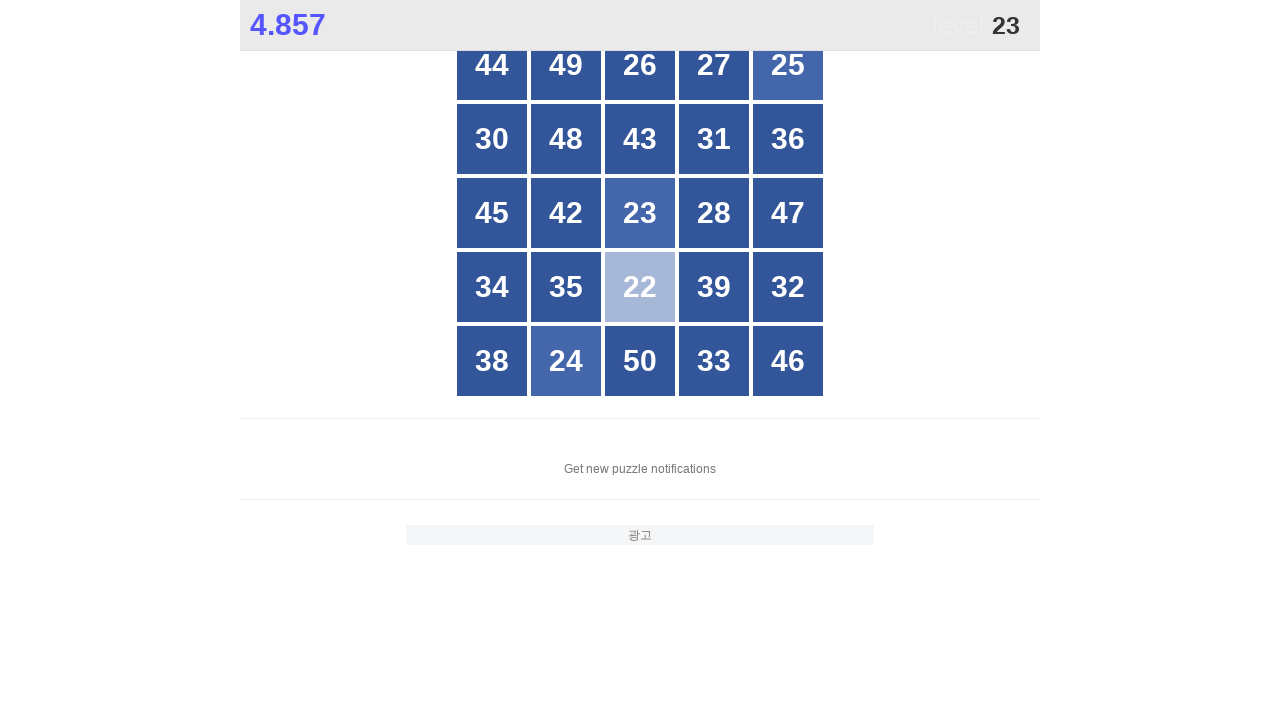

Clicked on number 23 at (640, 213) on //div[text()=23]
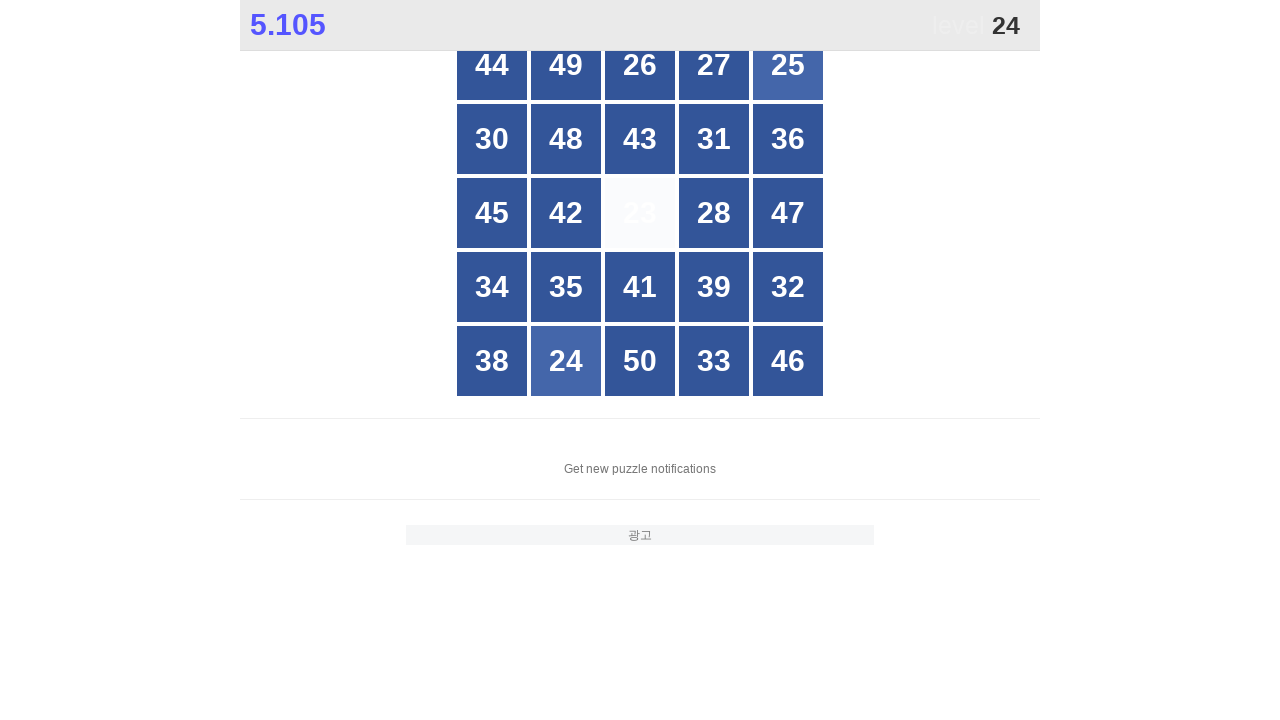

Clicked on number 24 at (566, 361) on //div[text()=24]
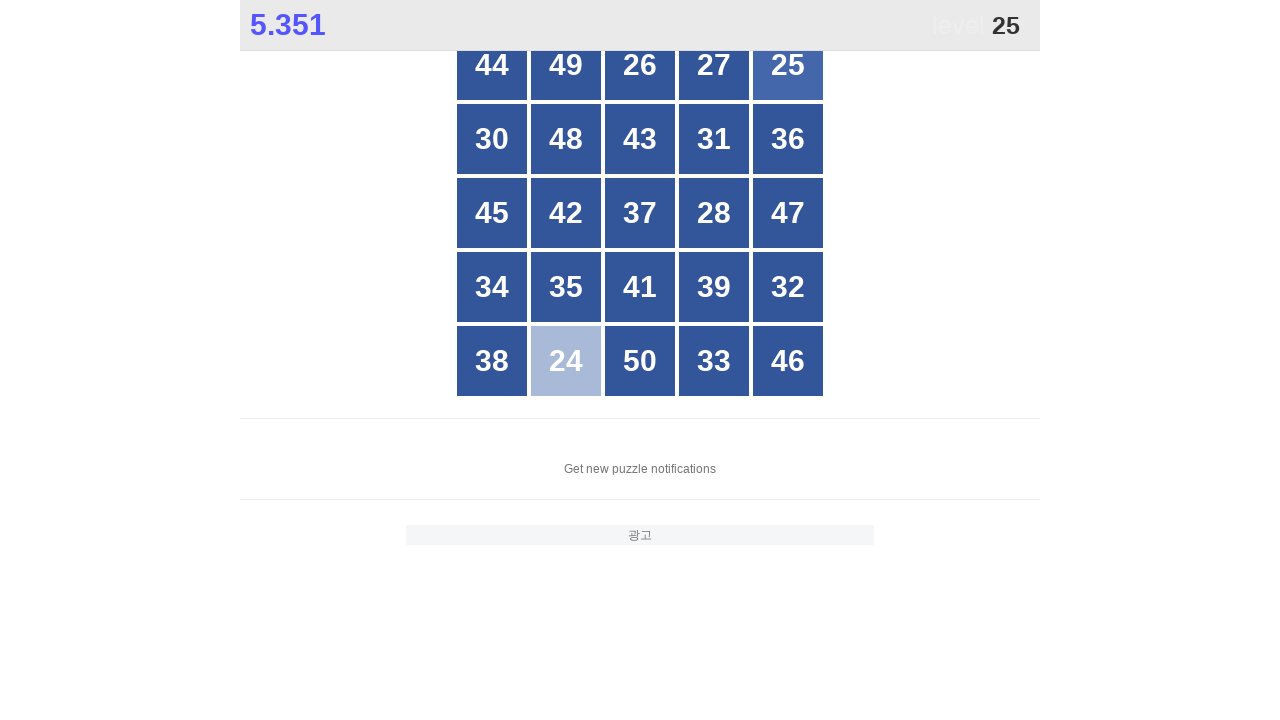

Clicked on number 25 at (788, 65) on //div[text()=25]
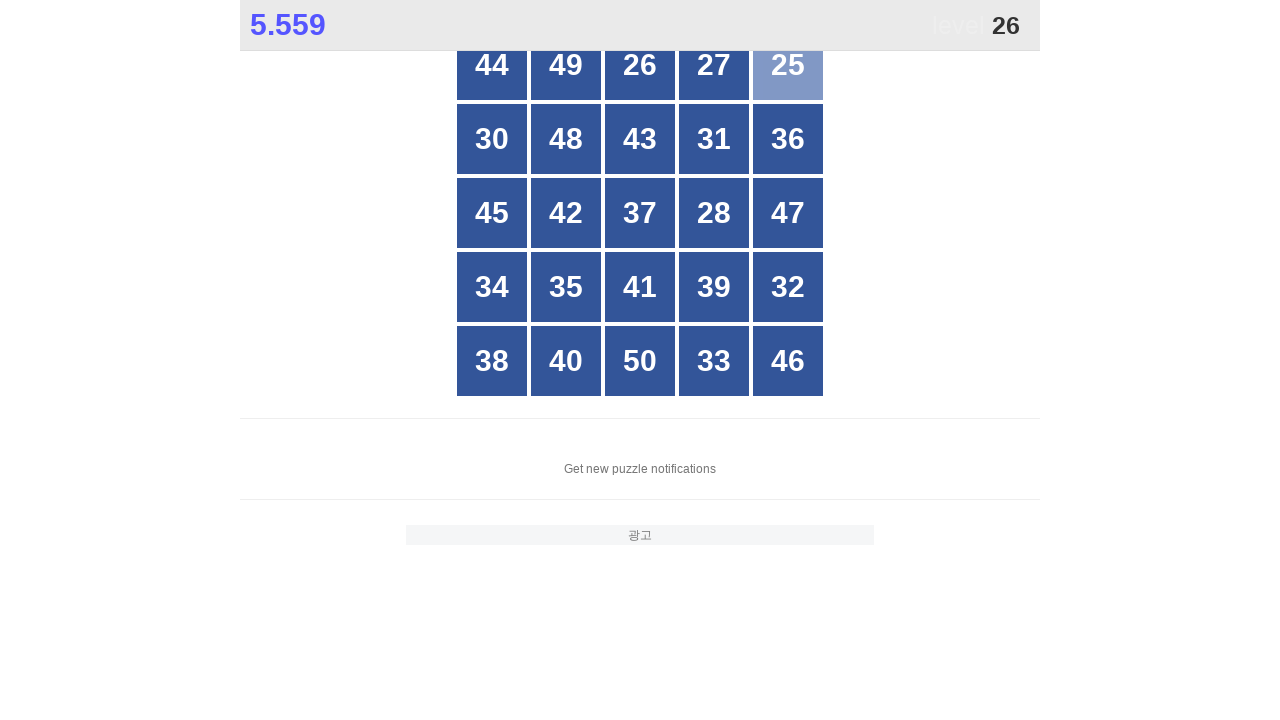

Clicked on number 26 at (640, 65) on //div[text()=26]
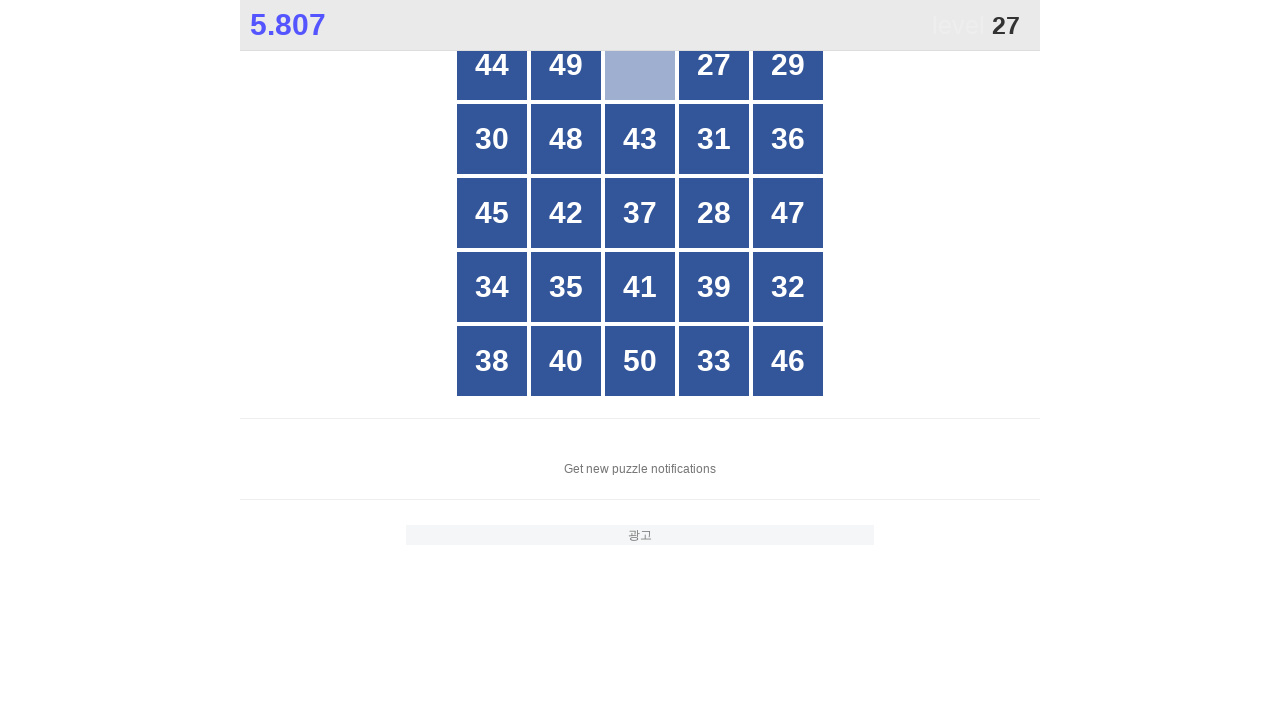

Clicked on number 27 at (714, 65) on //div[text()=27]
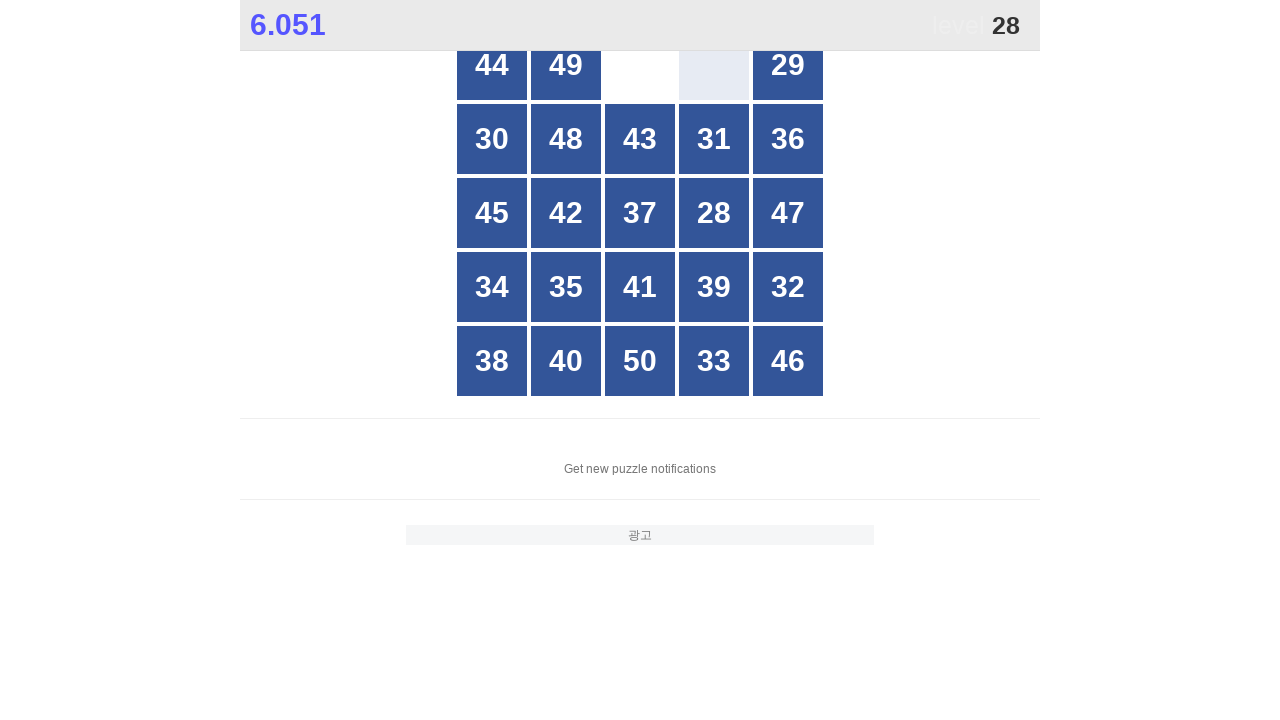

Clicked on number 28 at (714, 213) on //div[text()=28]
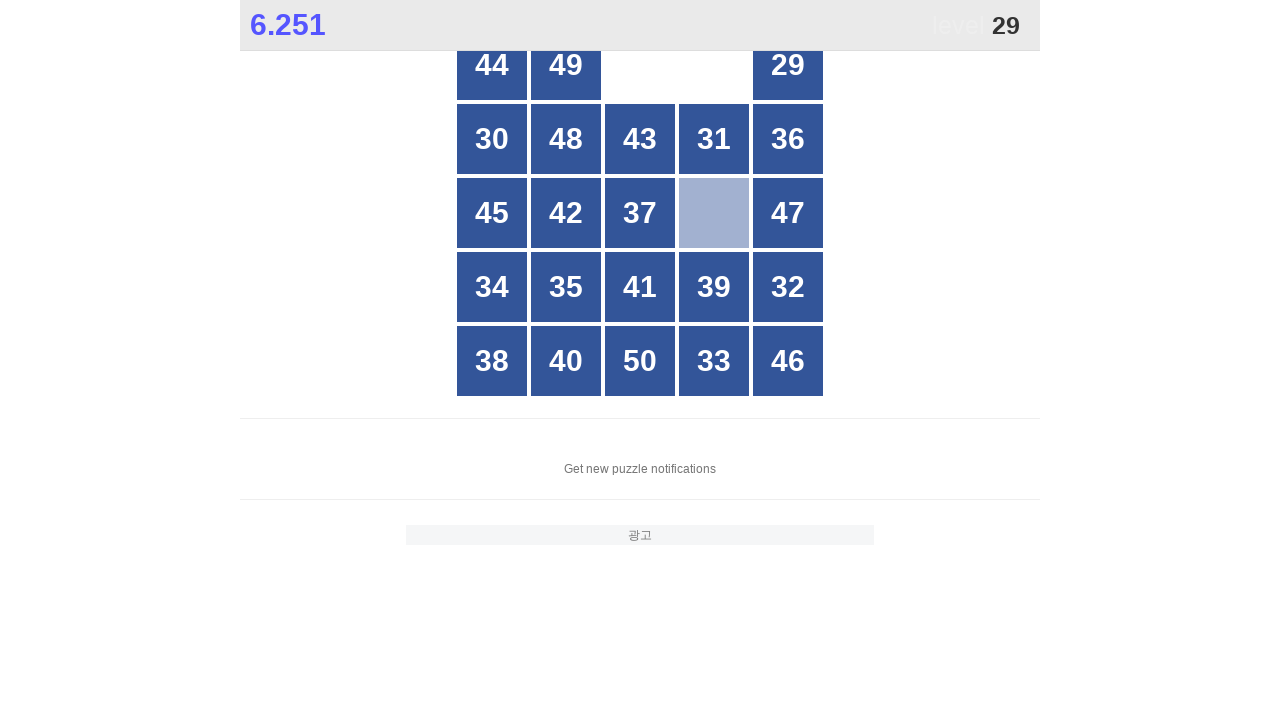

Clicked on number 29 at (788, 65) on //div[text()=29]
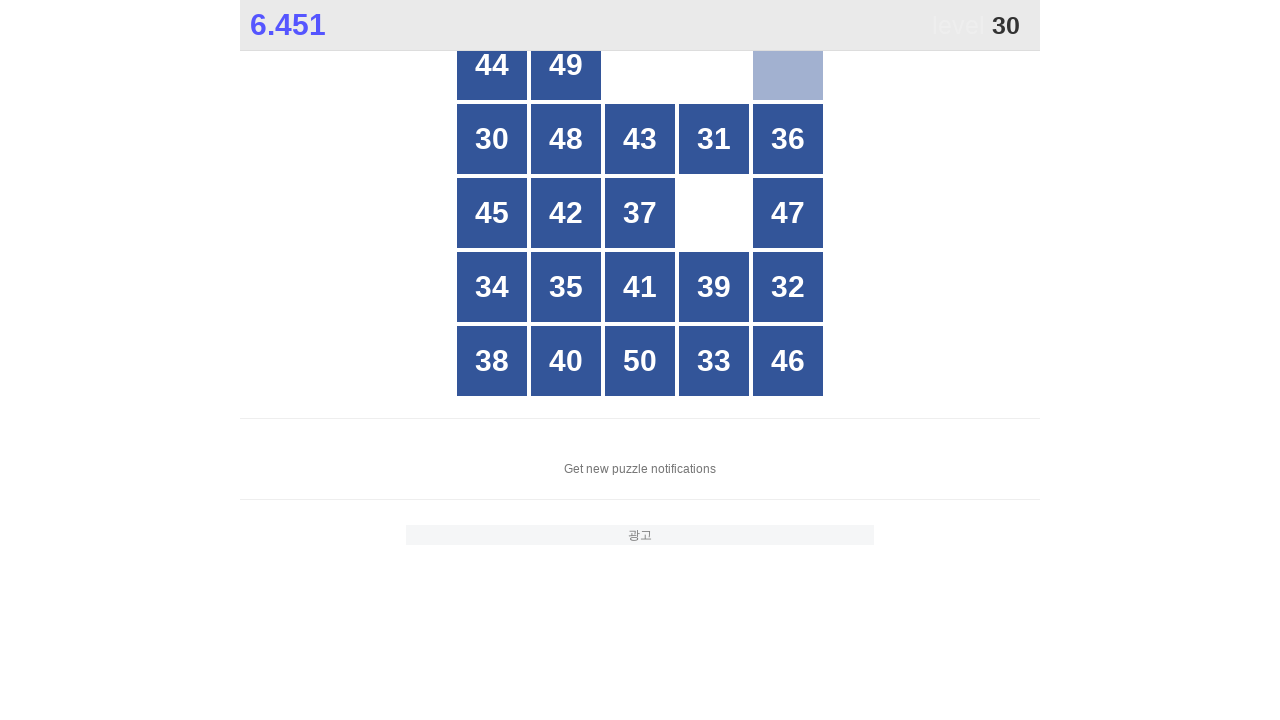

Clicked on number 30 at (492, 139) on //div[text()=30]
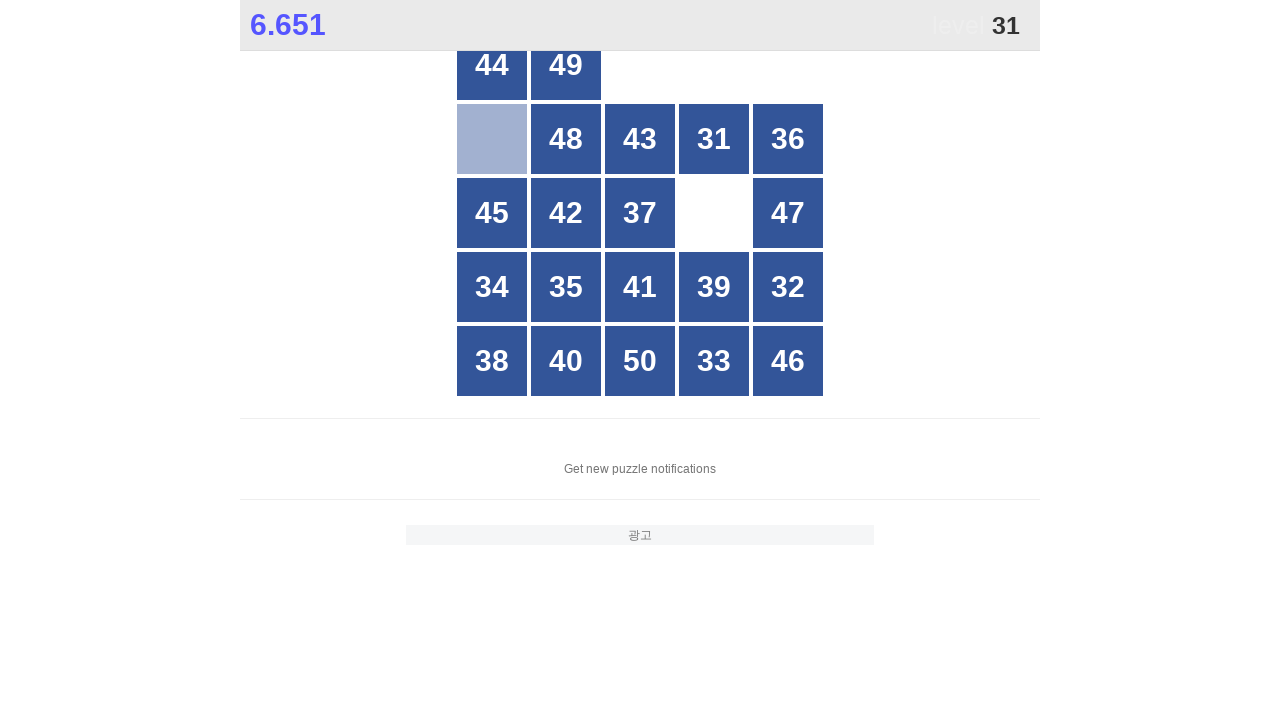

Clicked on number 31 at (714, 139) on //div[text()=31]
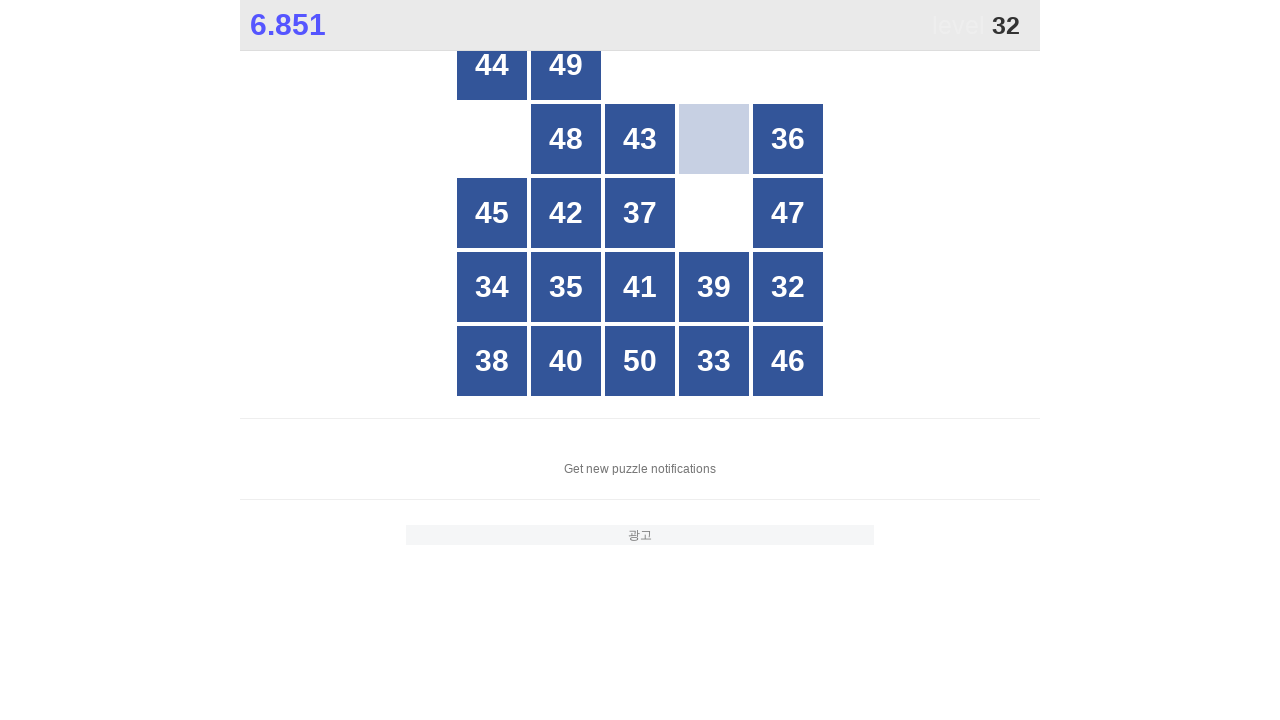

Clicked on number 32 at (788, 287) on //div[text()=32]
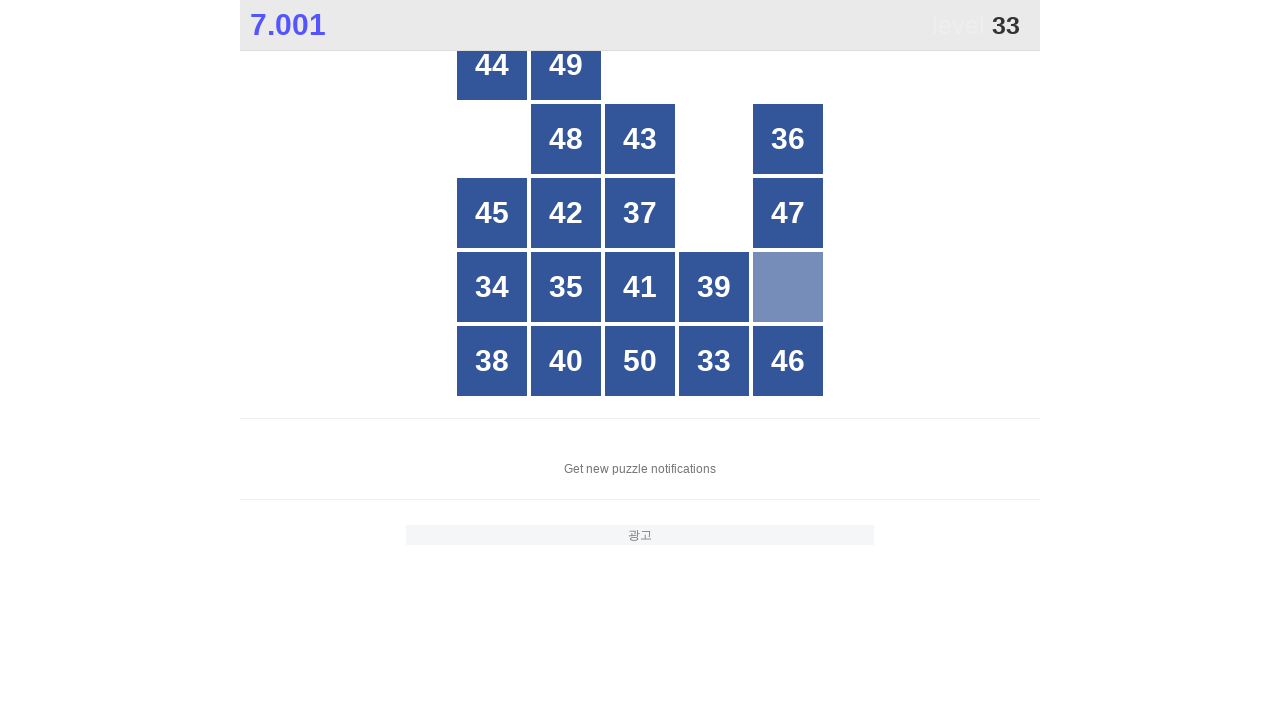

Clicked on number 33 at (714, 361) on //div[text()=33]
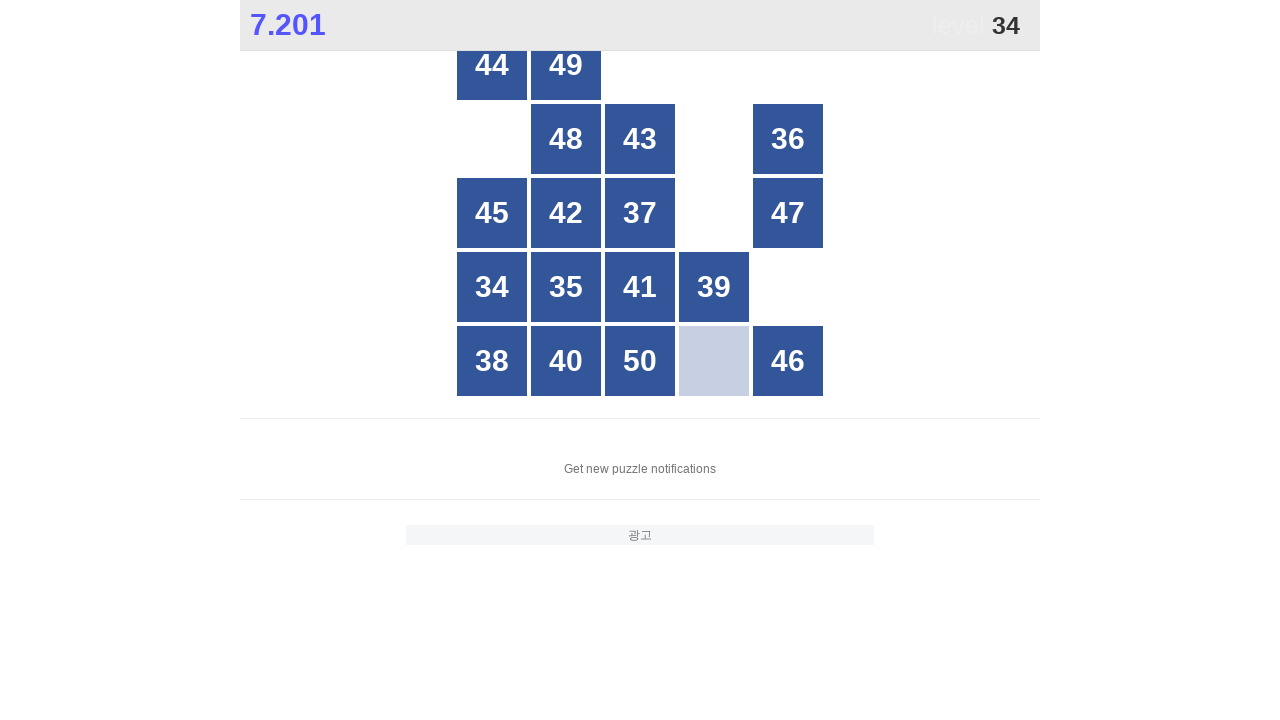

Clicked on number 34 at (492, 287) on //div[text()=34]
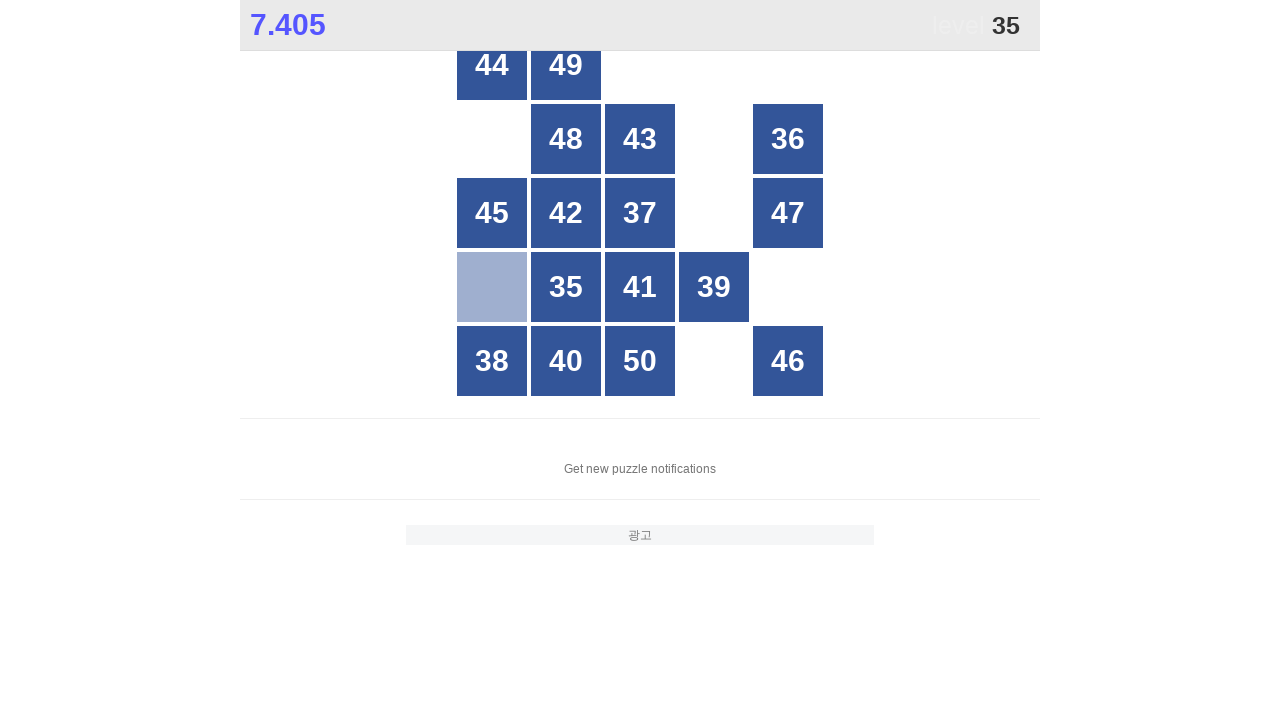

Clicked on number 35 at (566, 287) on //div[text()=35]
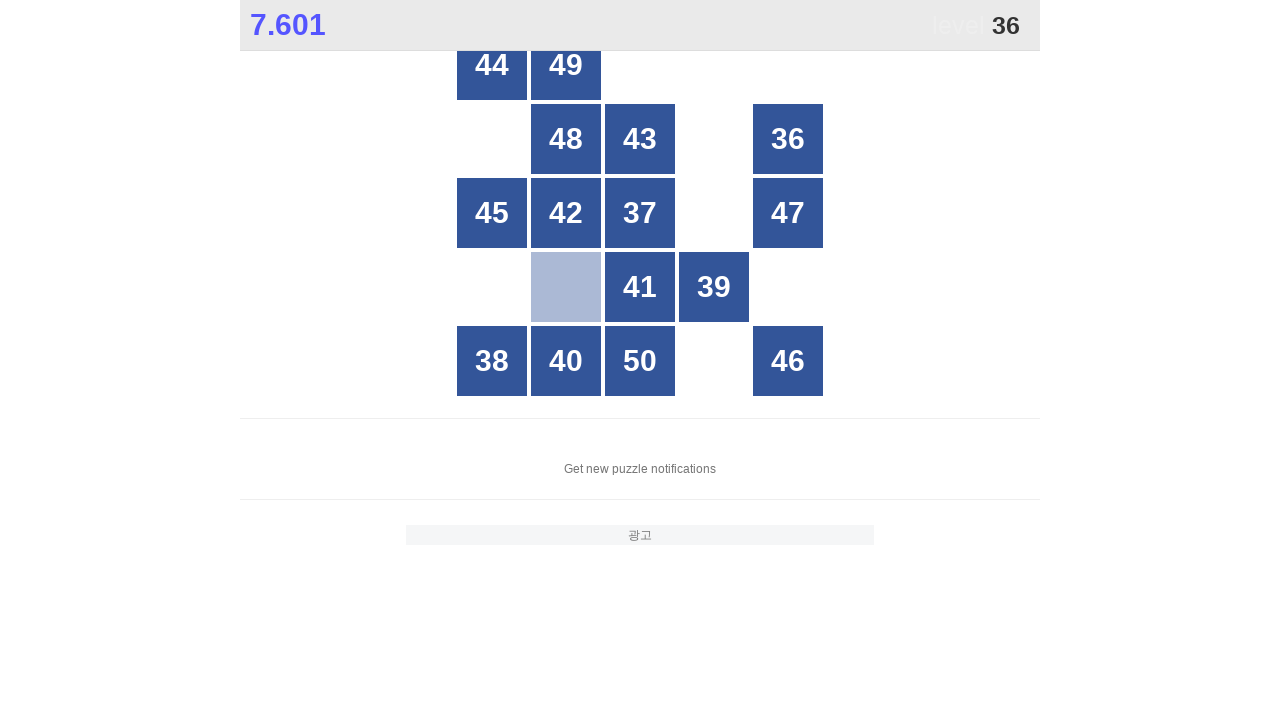

Clicked on number 36 at (788, 139) on //div[text()=36]
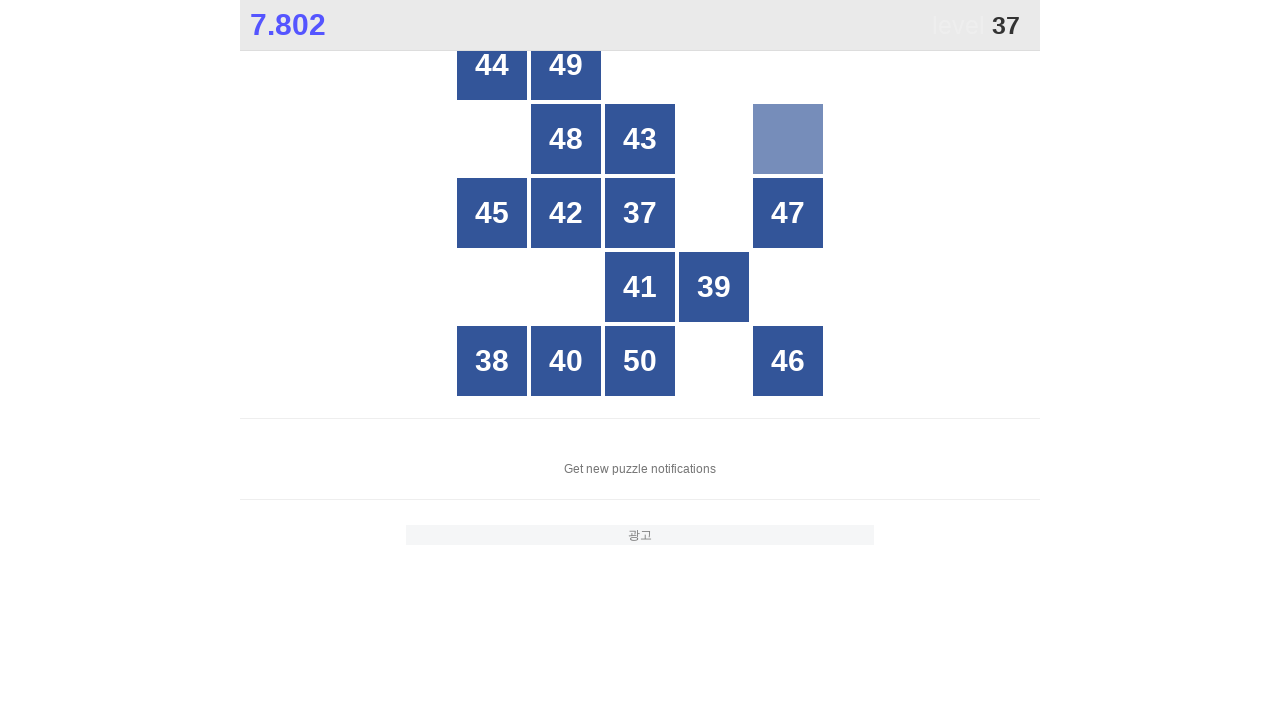

Clicked on number 37 at (640, 213) on //div[text()=37]
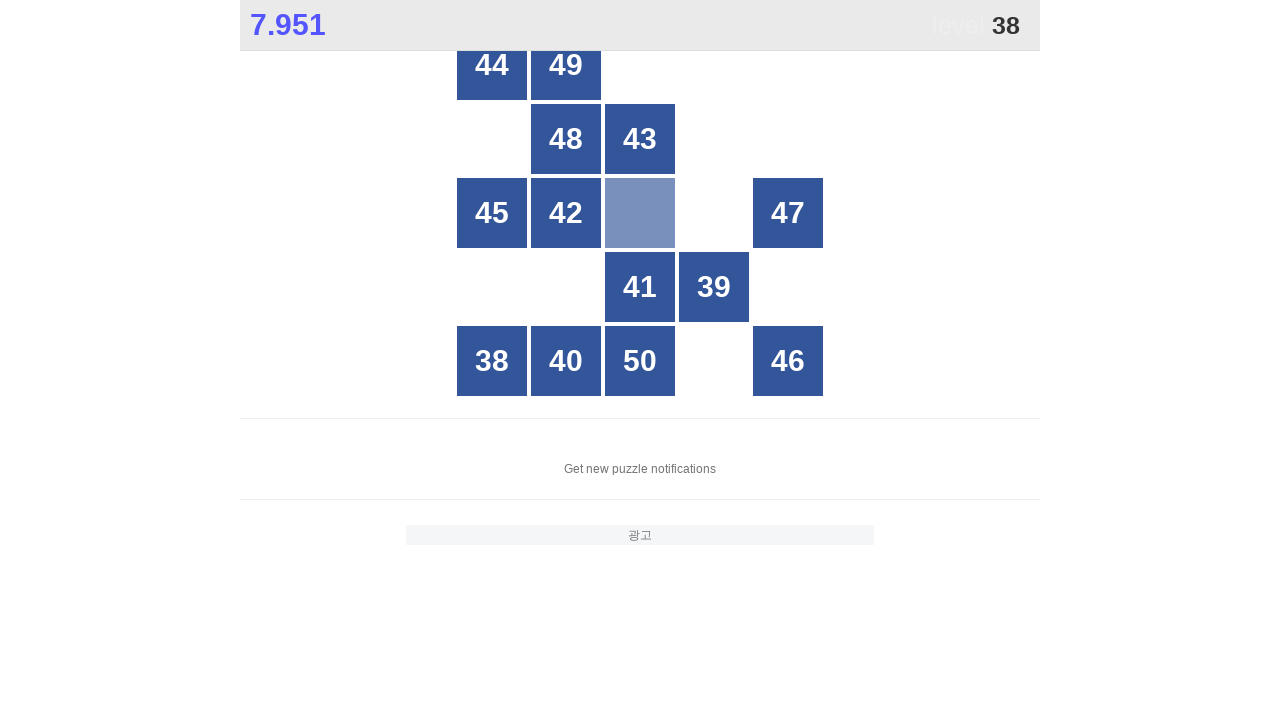

Clicked on number 38 at (492, 361) on //div[text()=38]
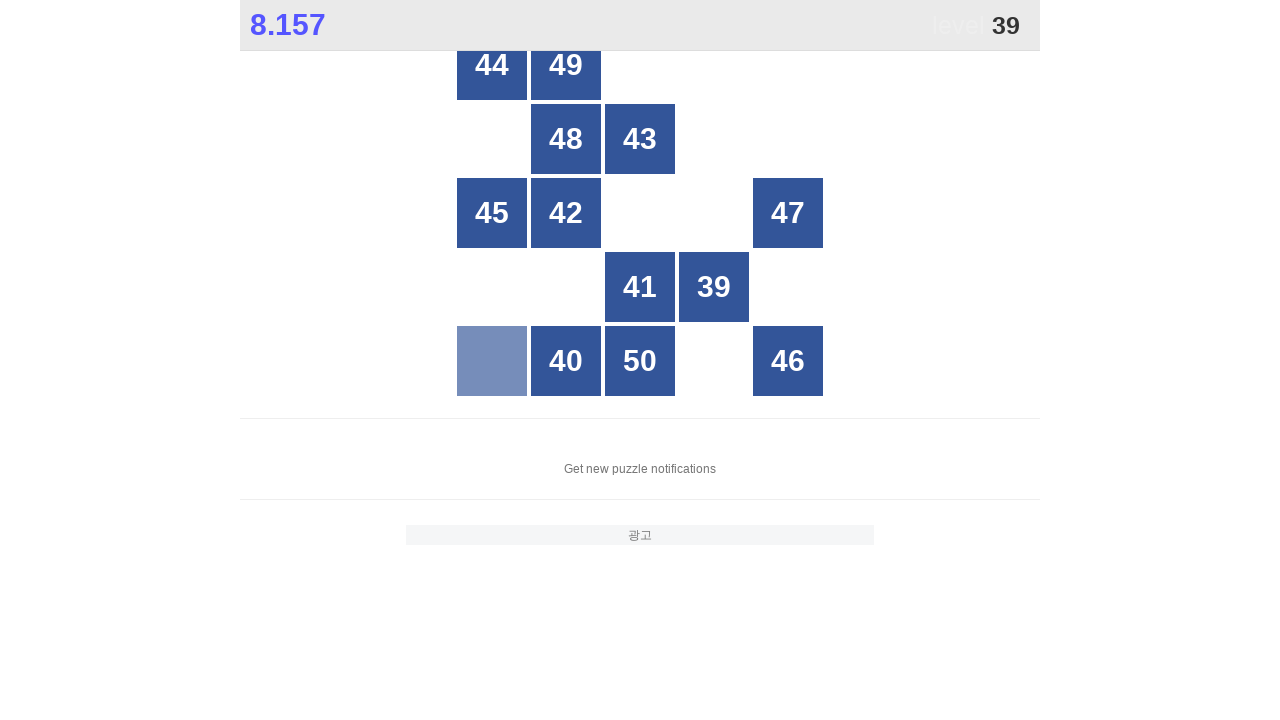

Clicked on number 39 at (714, 287) on //div[text()=39]
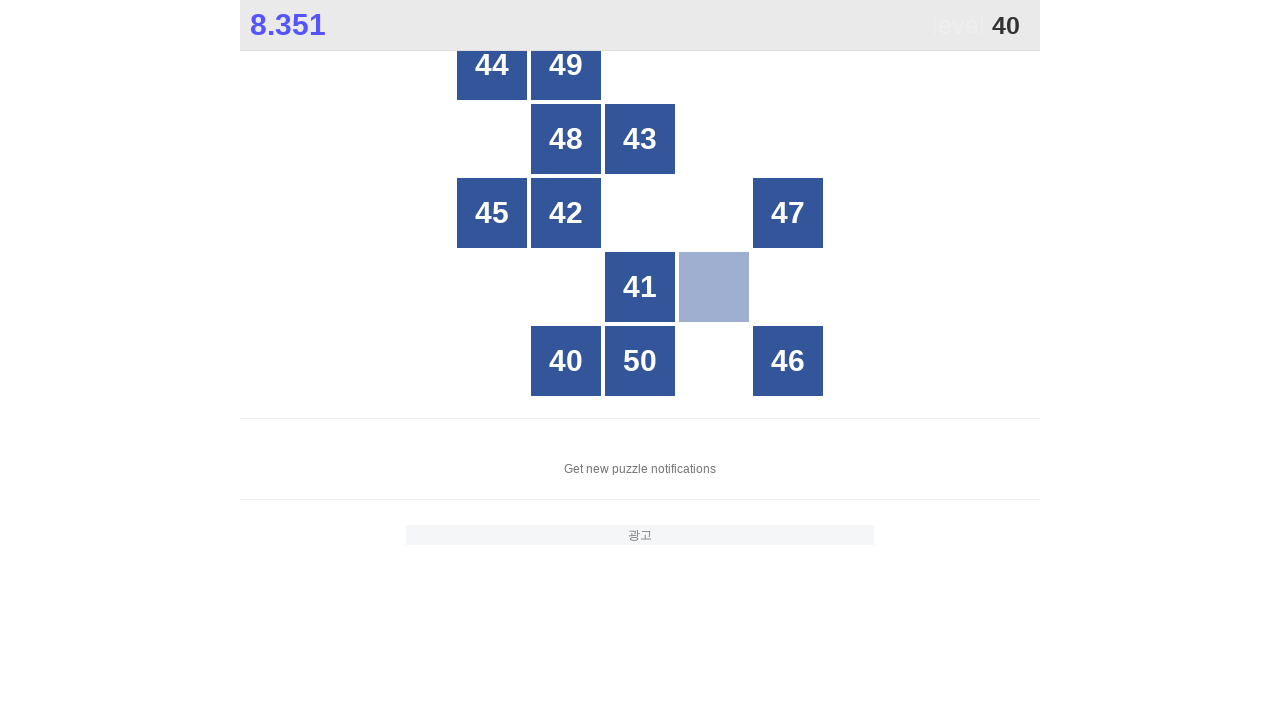

Clicked on number 40 at (566, 361) on //div[text()=40]
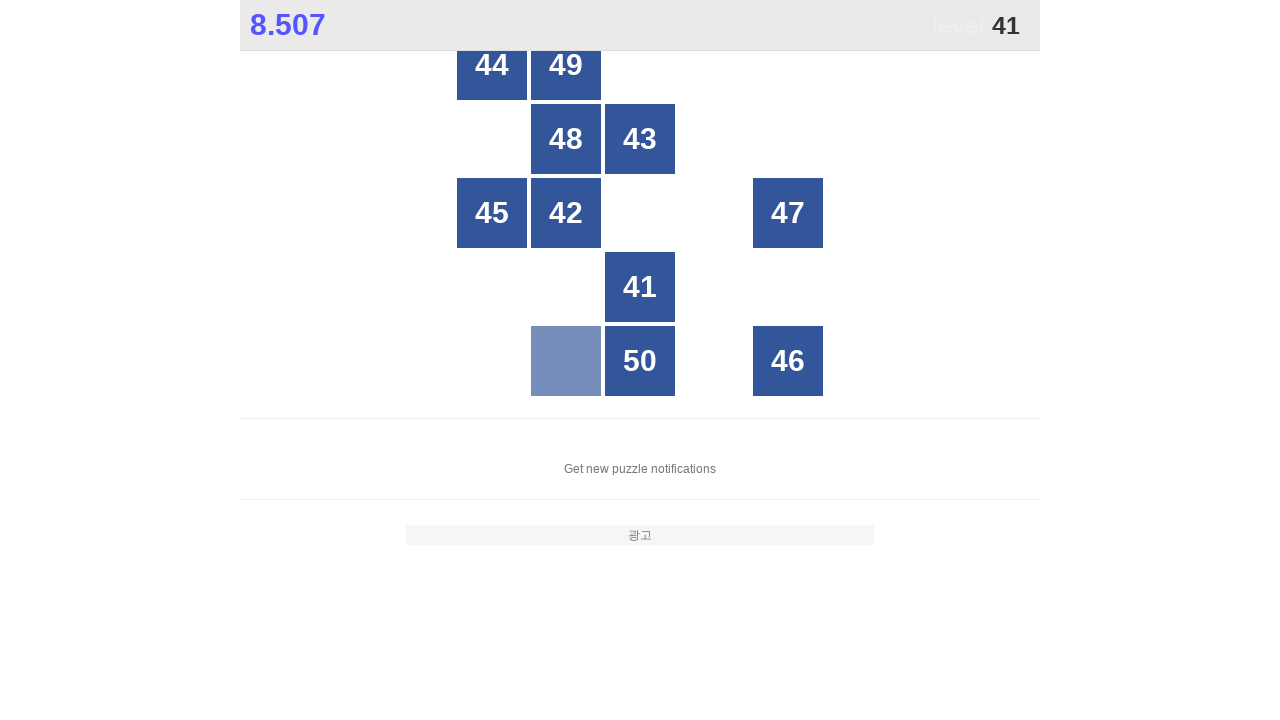

Clicked on number 41 at (640, 287) on //div[text()=41]
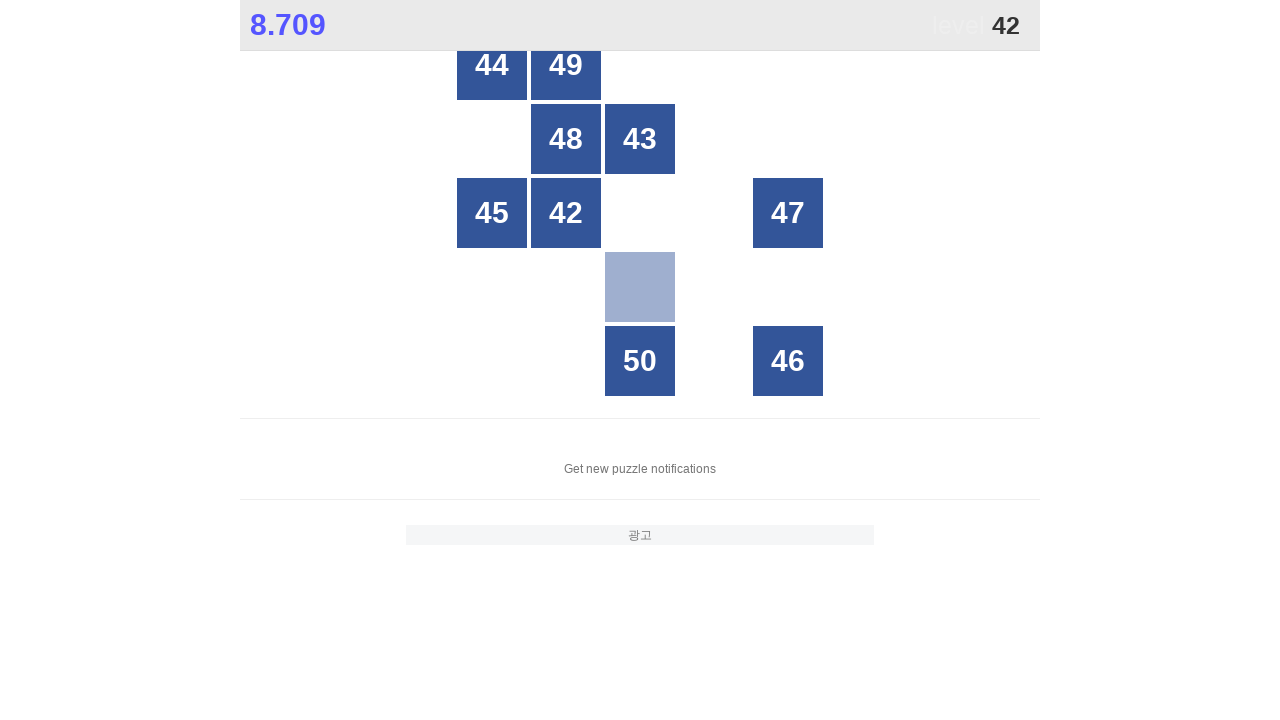

Clicked on number 42 at (566, 213) on //div[text()=42]
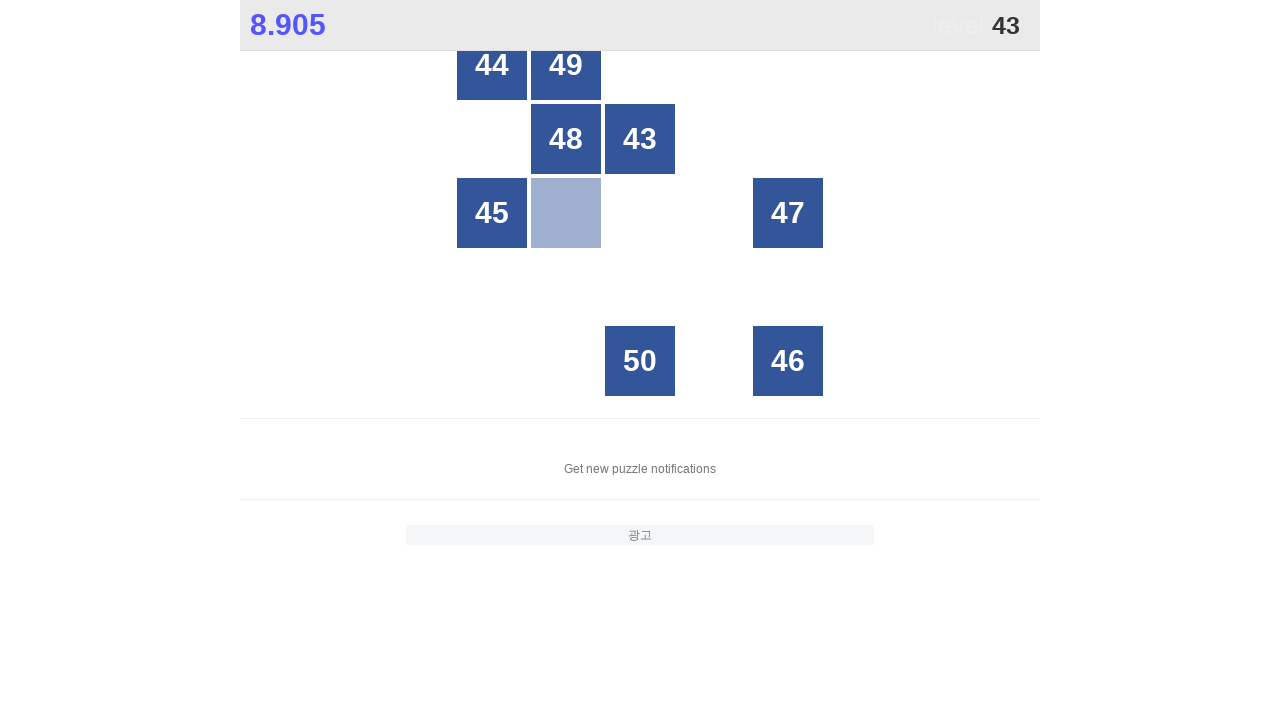

Clicked on number 43 at (640, 139) on //div[text()=43]
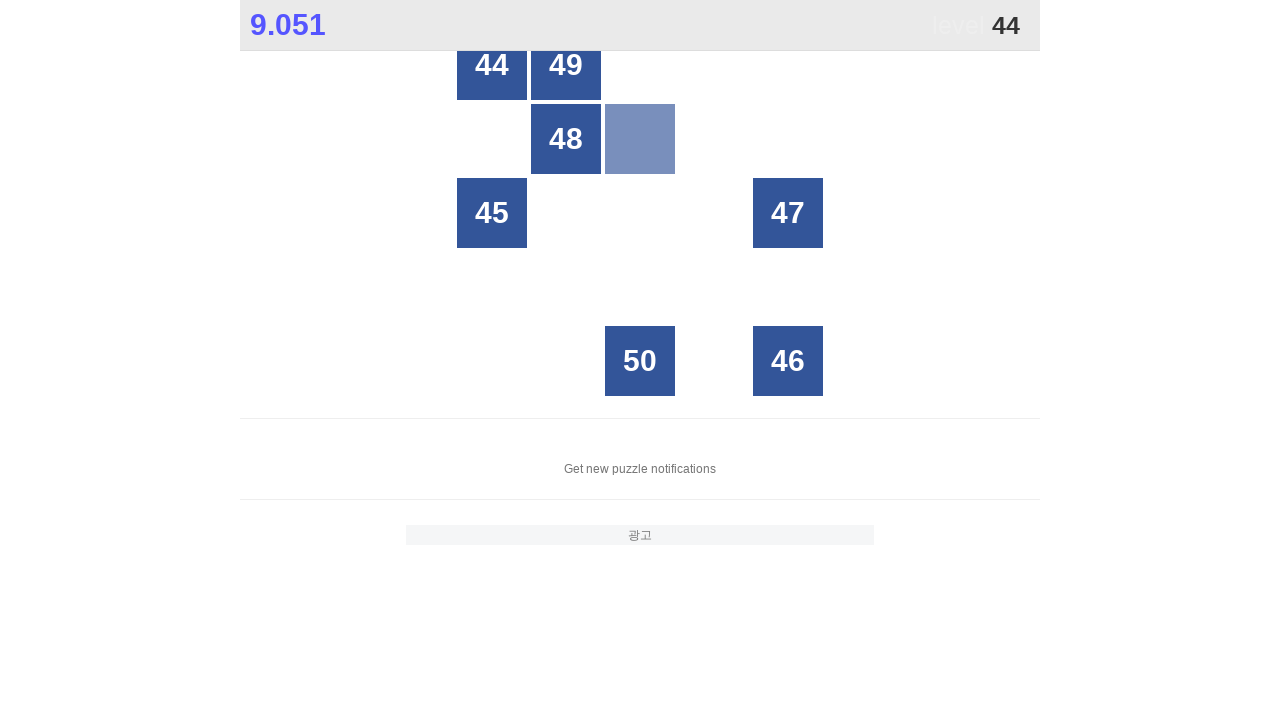

Clicked on number 44 at (492, 65) on //div[text()=44]
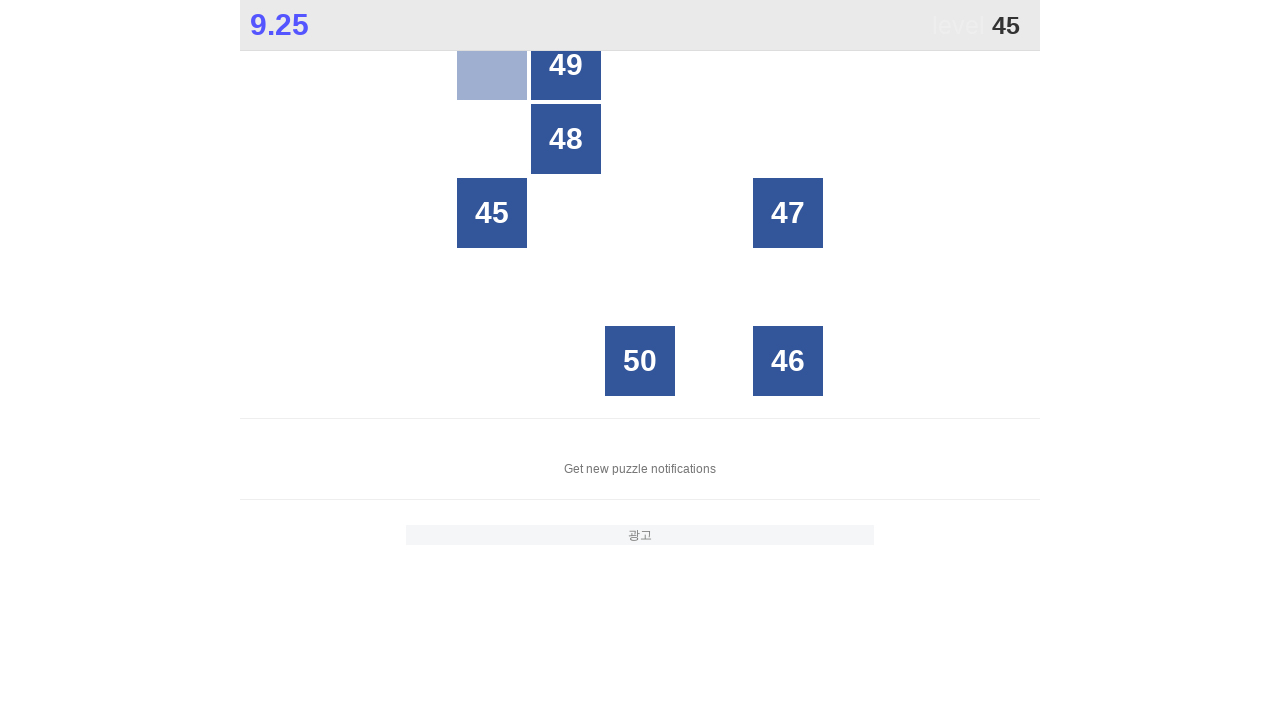

Clicked on number 45 at (492, 213) on //div[text()=45]
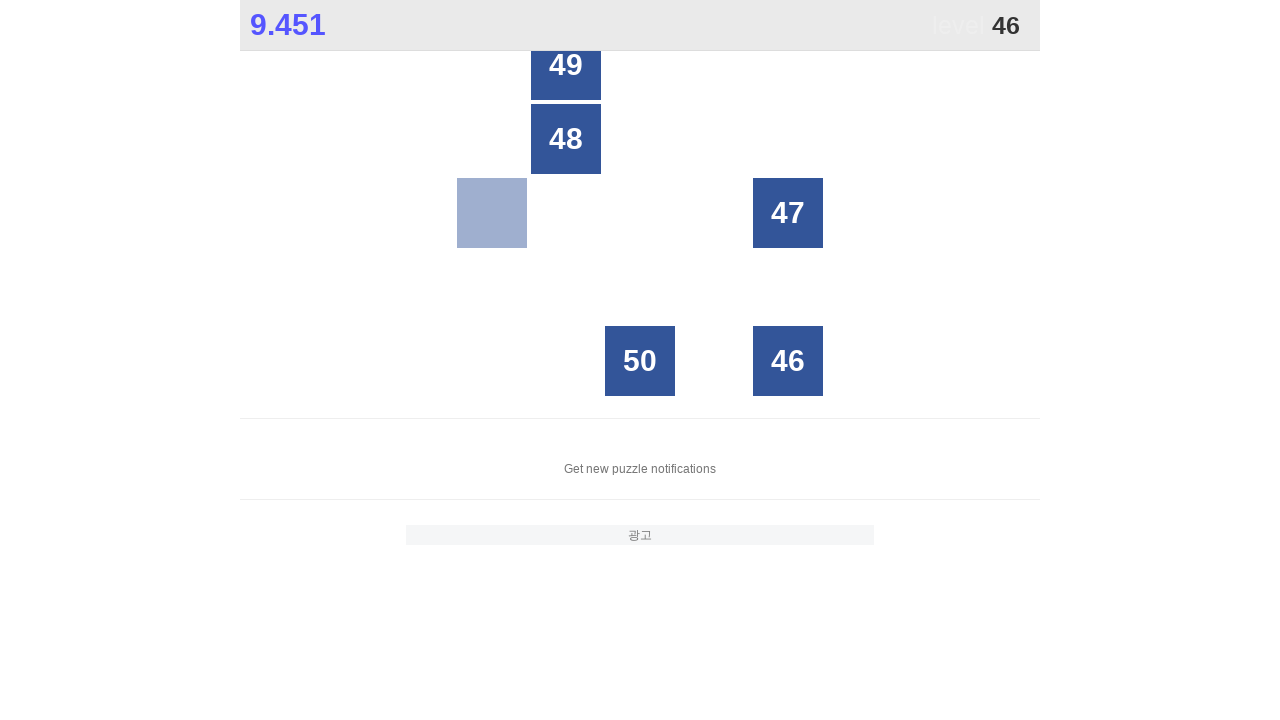

Clicked on number 46 at (788, 361) on //div[text()=46]
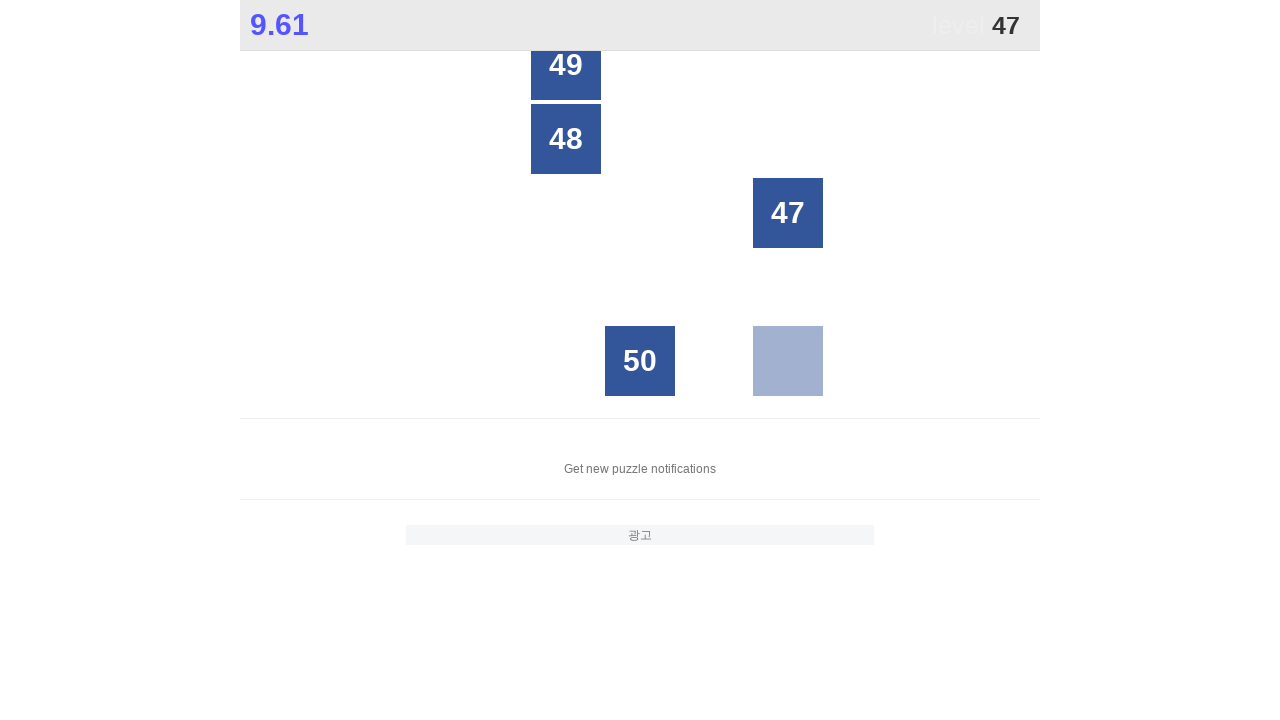

Clicked on number 47 at (788, 213) on //div[text()=47]
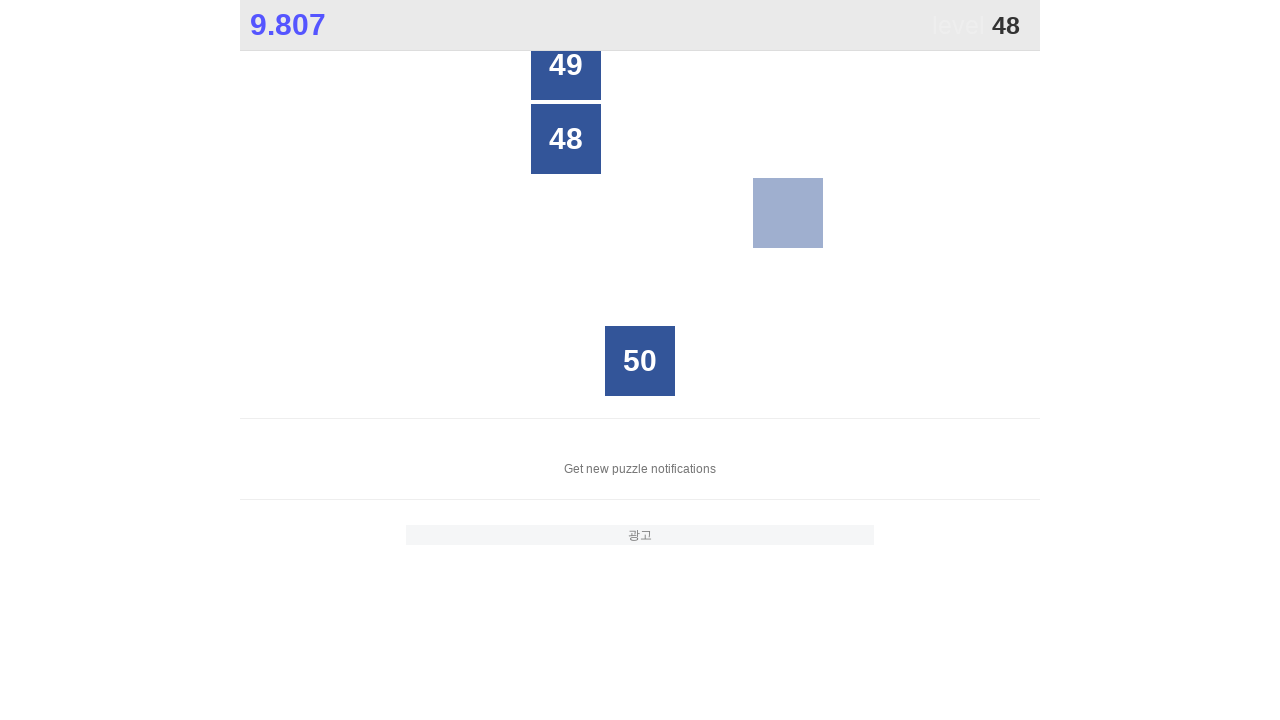

Clicked on number 48 at (566, 139) on //div[text()=48]
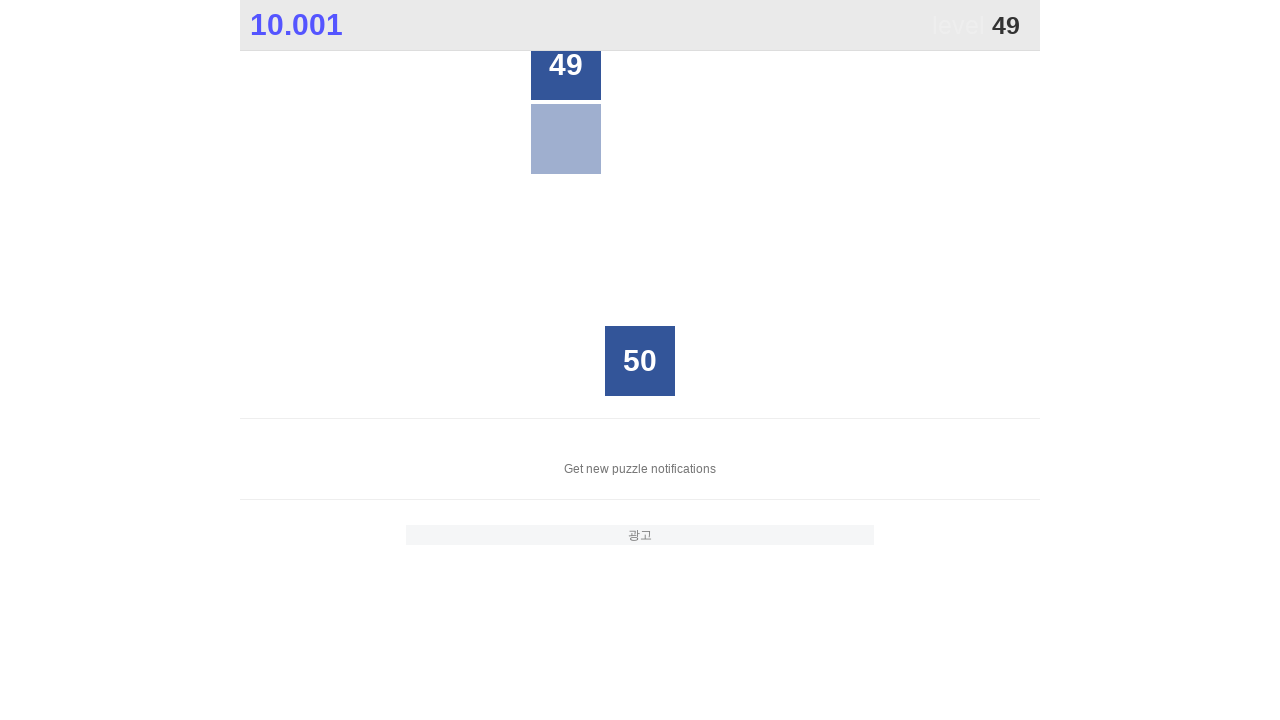

Clicked on number 49 at (566, 65) on //div[text()=49]
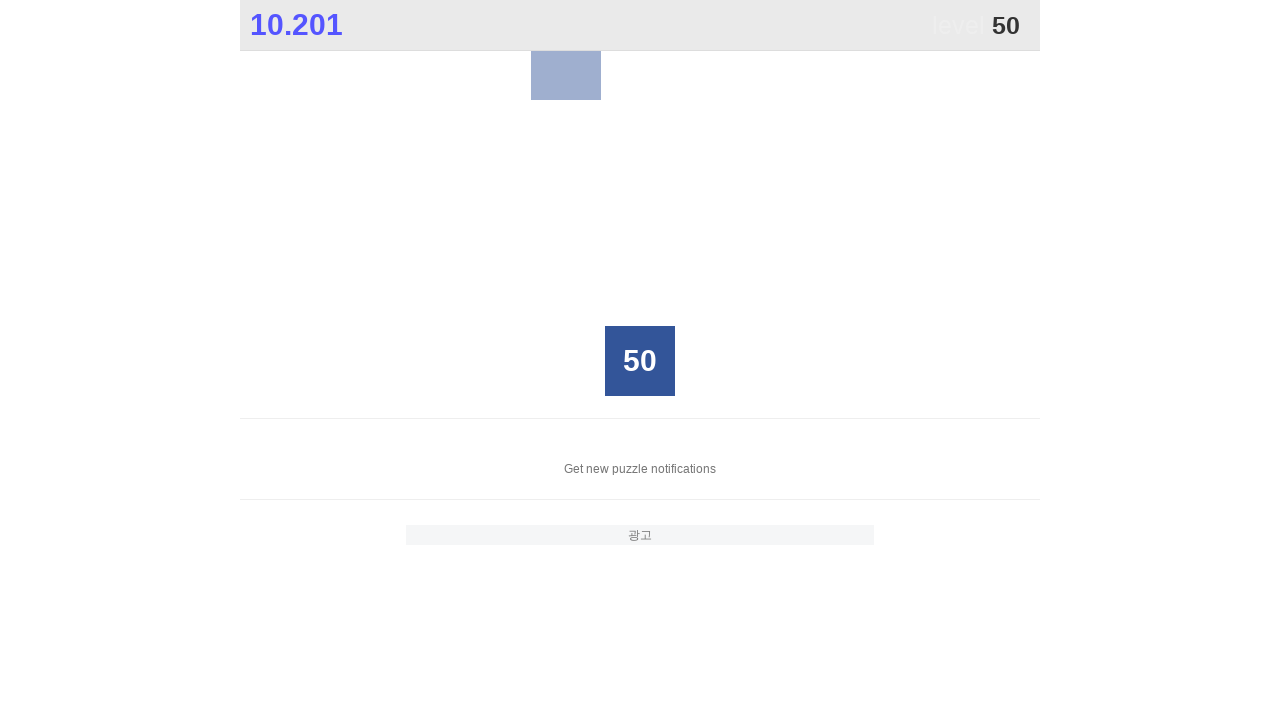

Clicked on number 50 at (640, 361) on //div[text()=50]
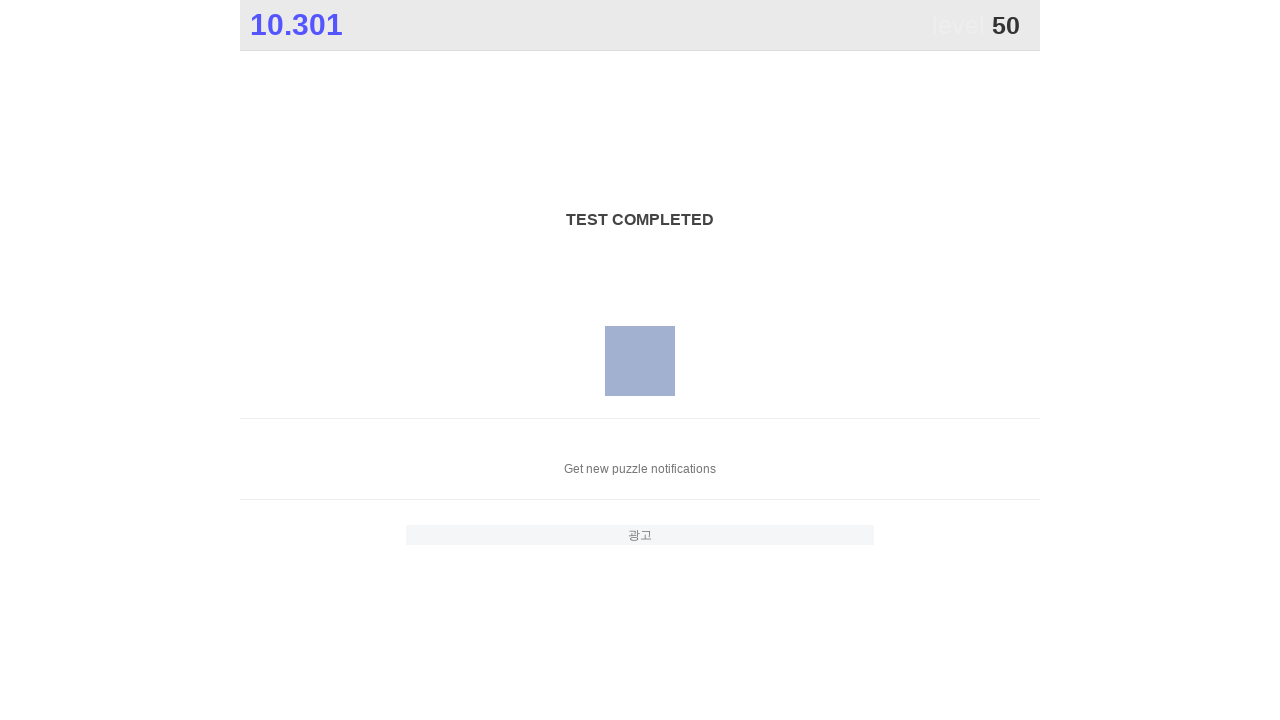

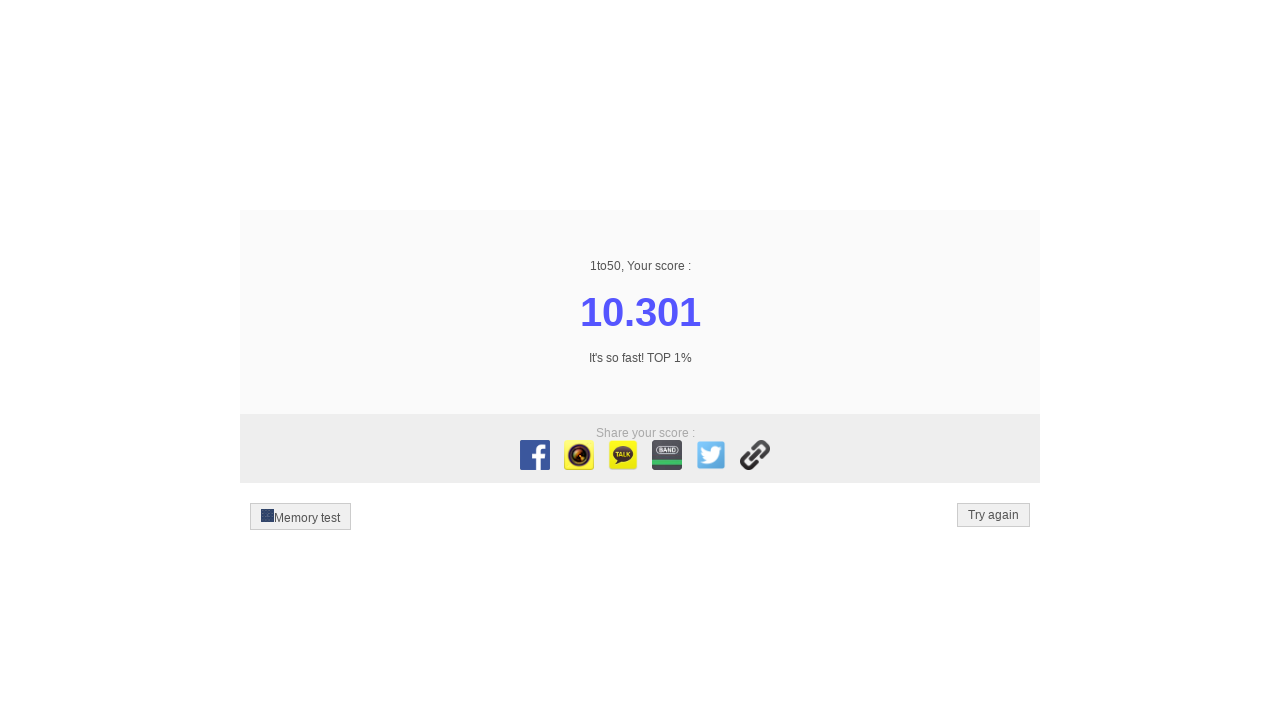